Tests infinite scroll functionality by scrolling 750 pixels down 10 times using JavaScript, then scrolling 750 pixels up 10 times

Starting URL: https://practice.cydeo.com/infinite_scroll

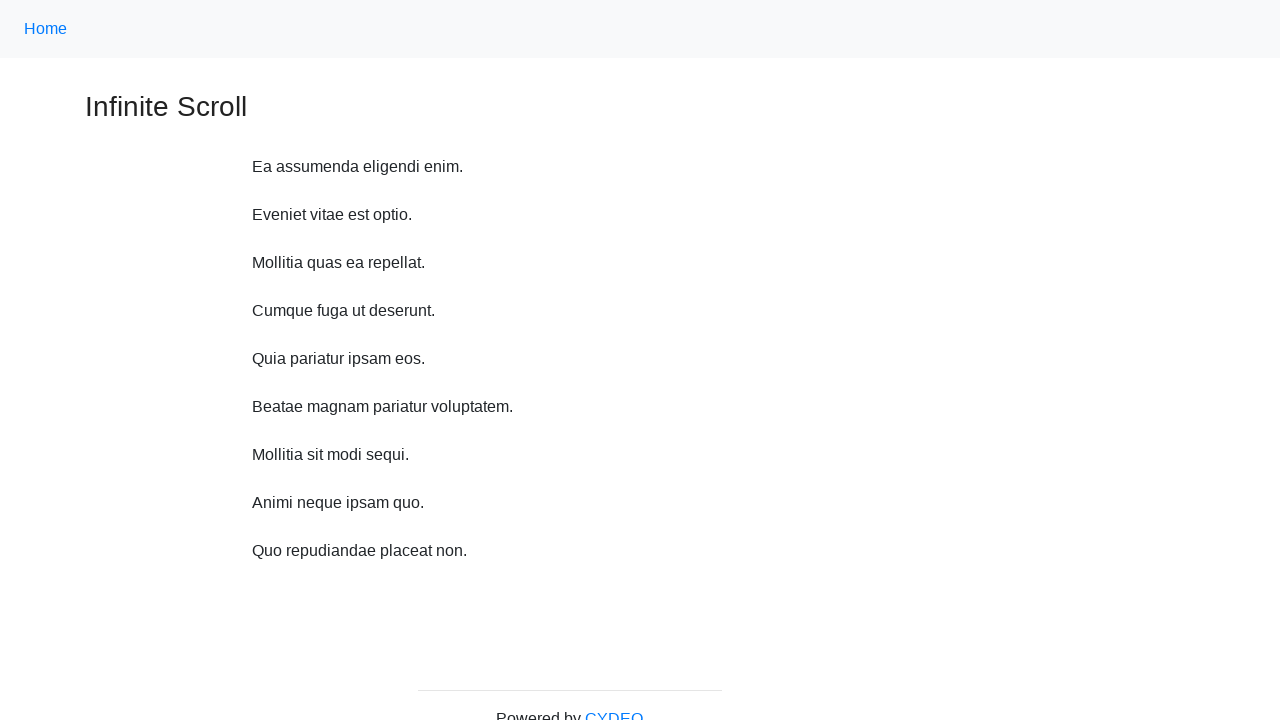

Waited 1 second before scrolling down
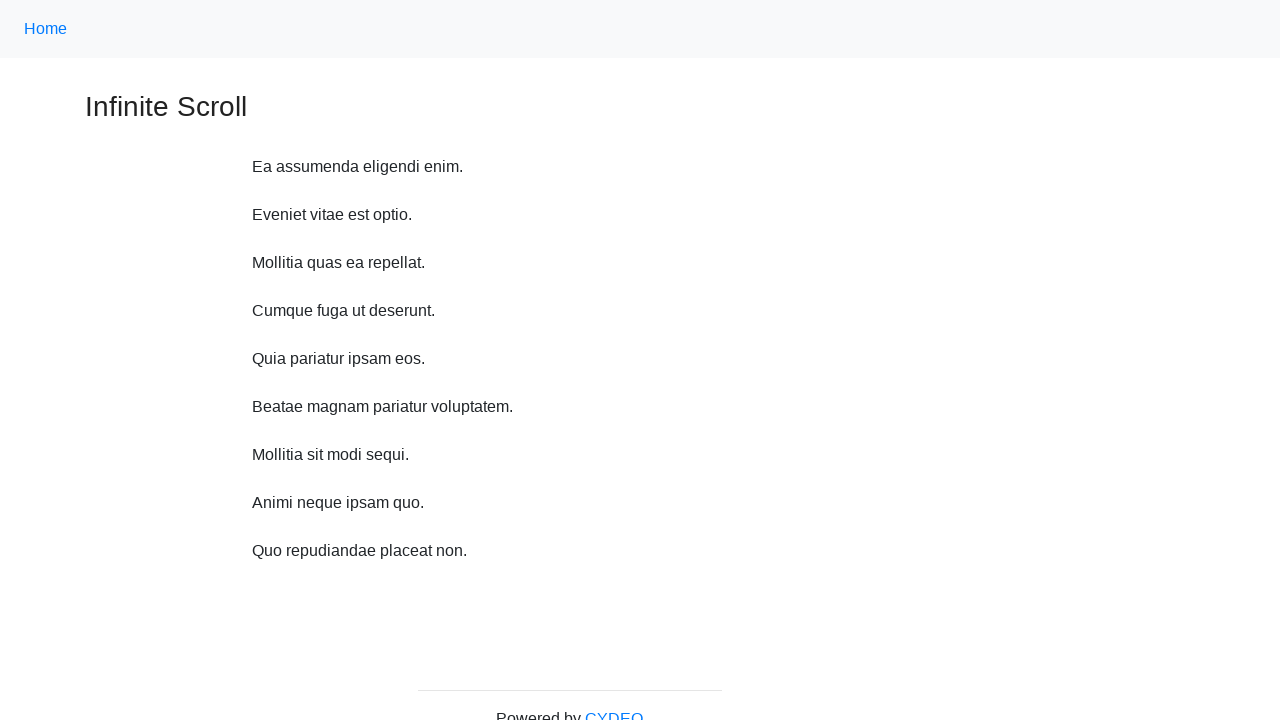

Scrolled down 750 pixels (iteration 1/10)
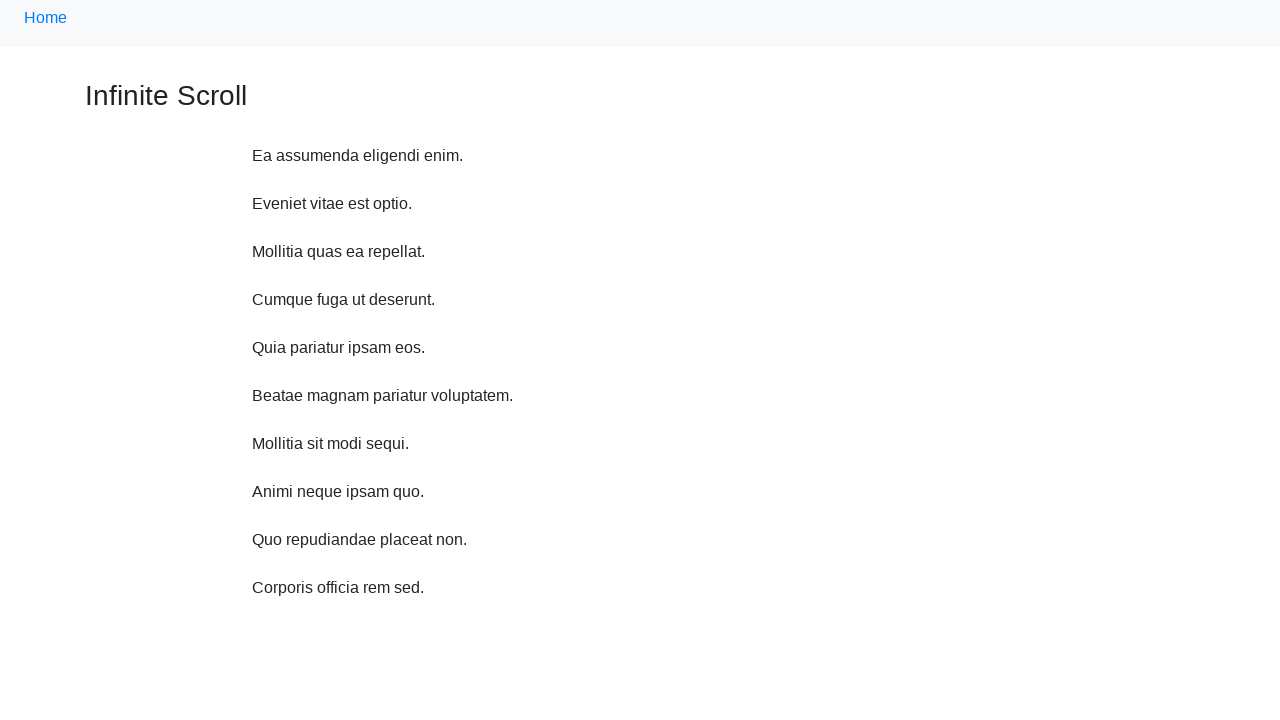

Waited 1 second before scrolling down
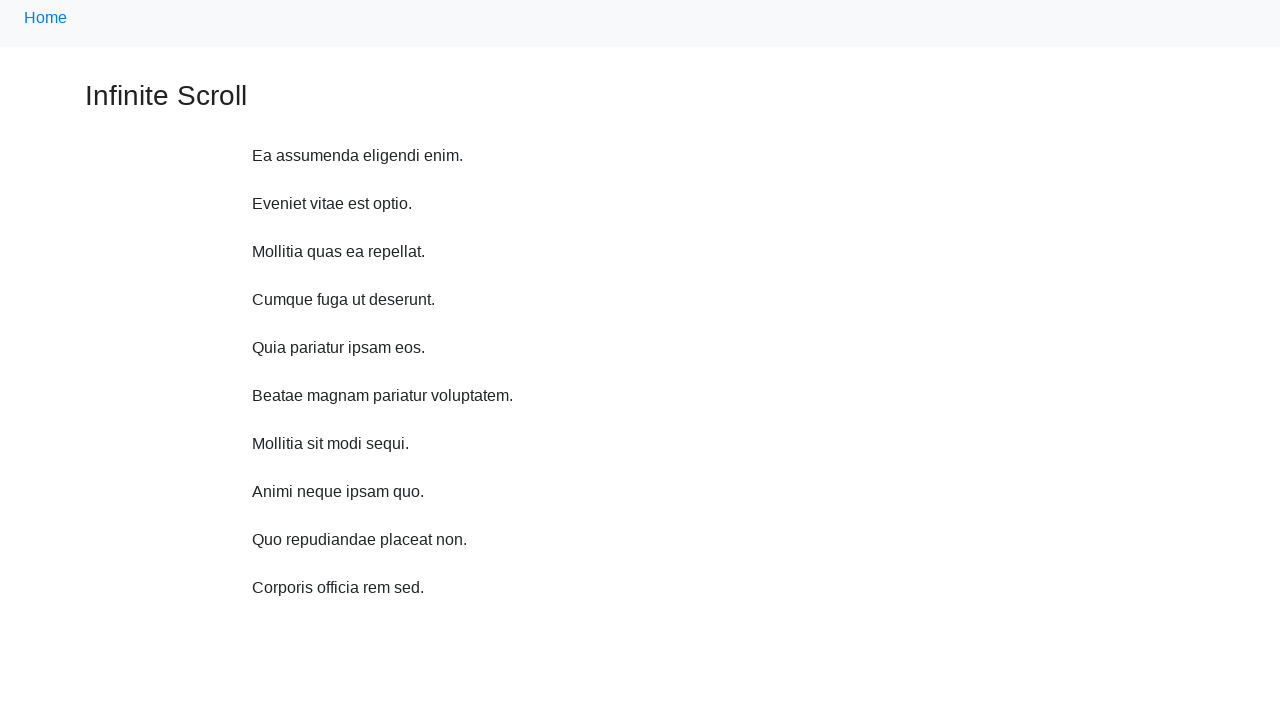

Scrolled down 750 pixels (iteration 2/10)
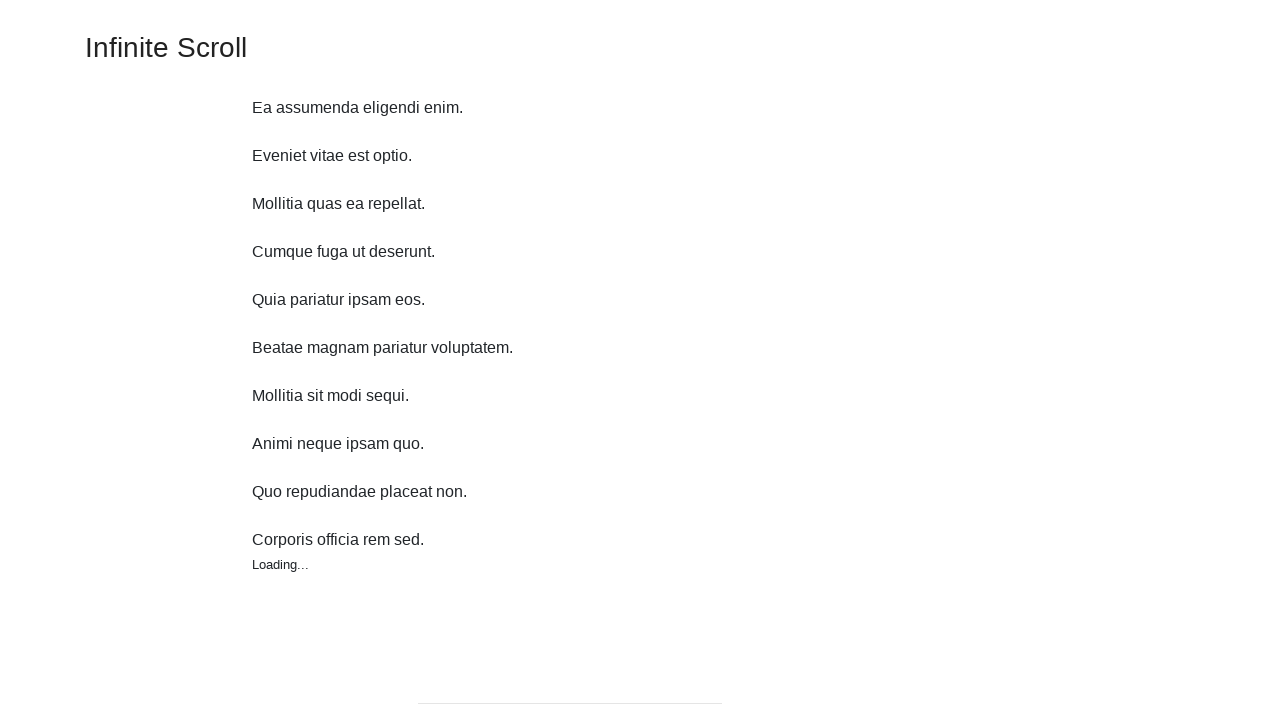

Waited 1 second before scrolling down
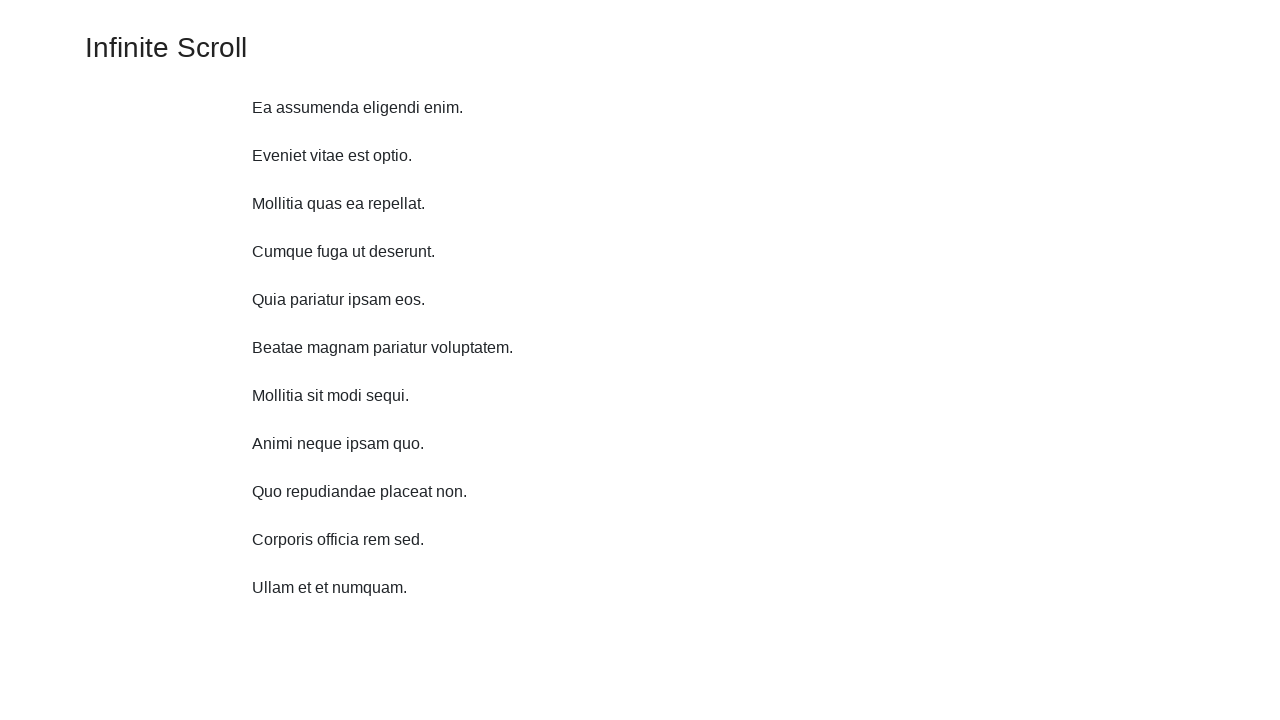

Scrolled down 750 pixels (iteration 3/10)
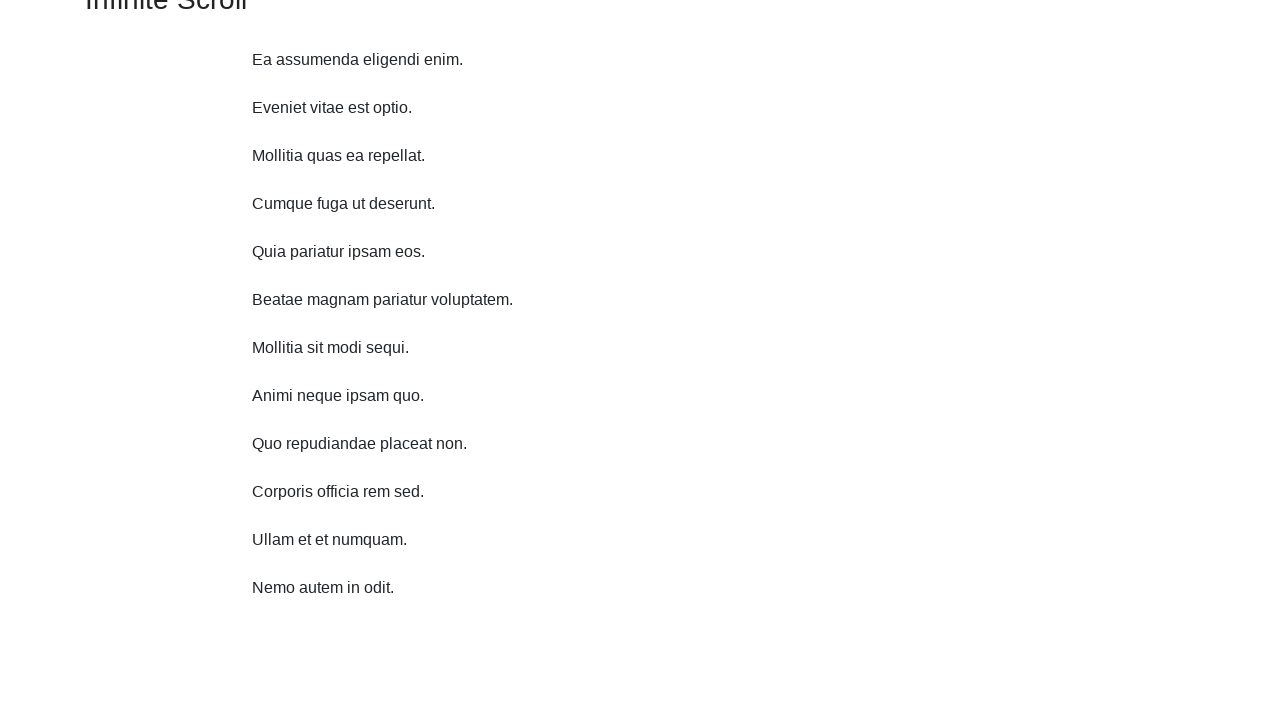

Waited 1 second before scrolling down
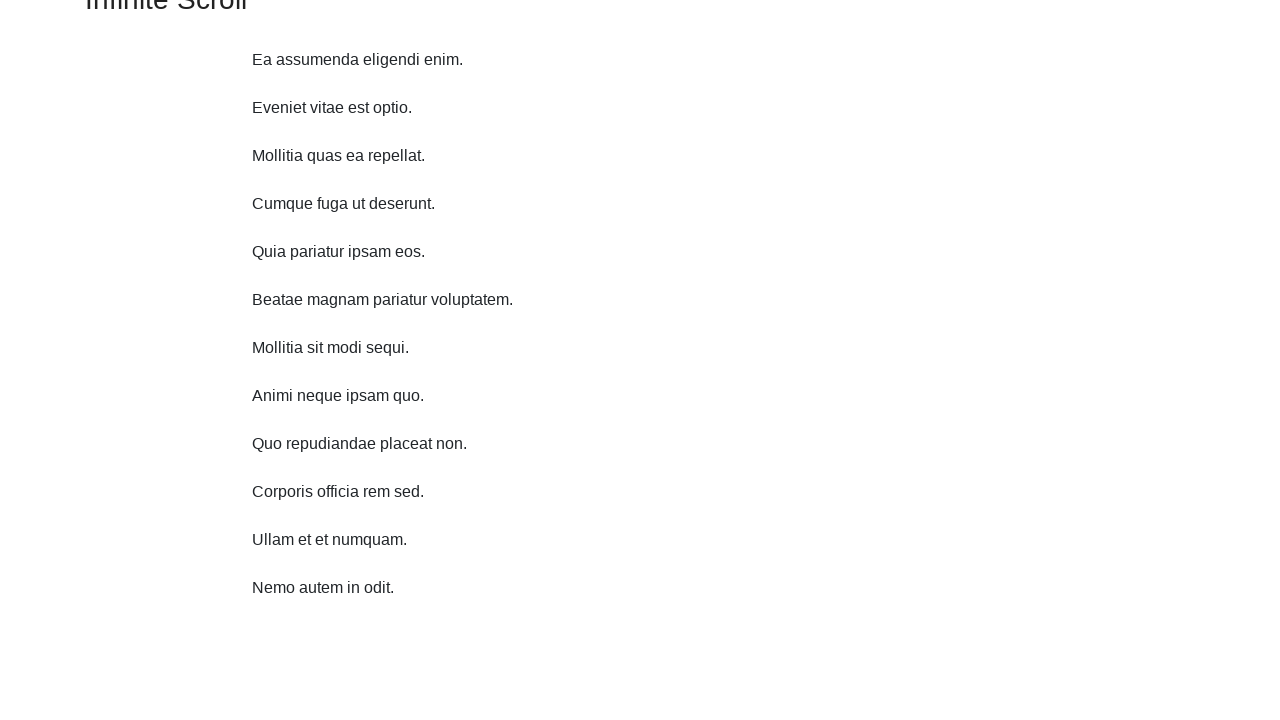

Scrolled down 750 pixels (iteration 4/10)
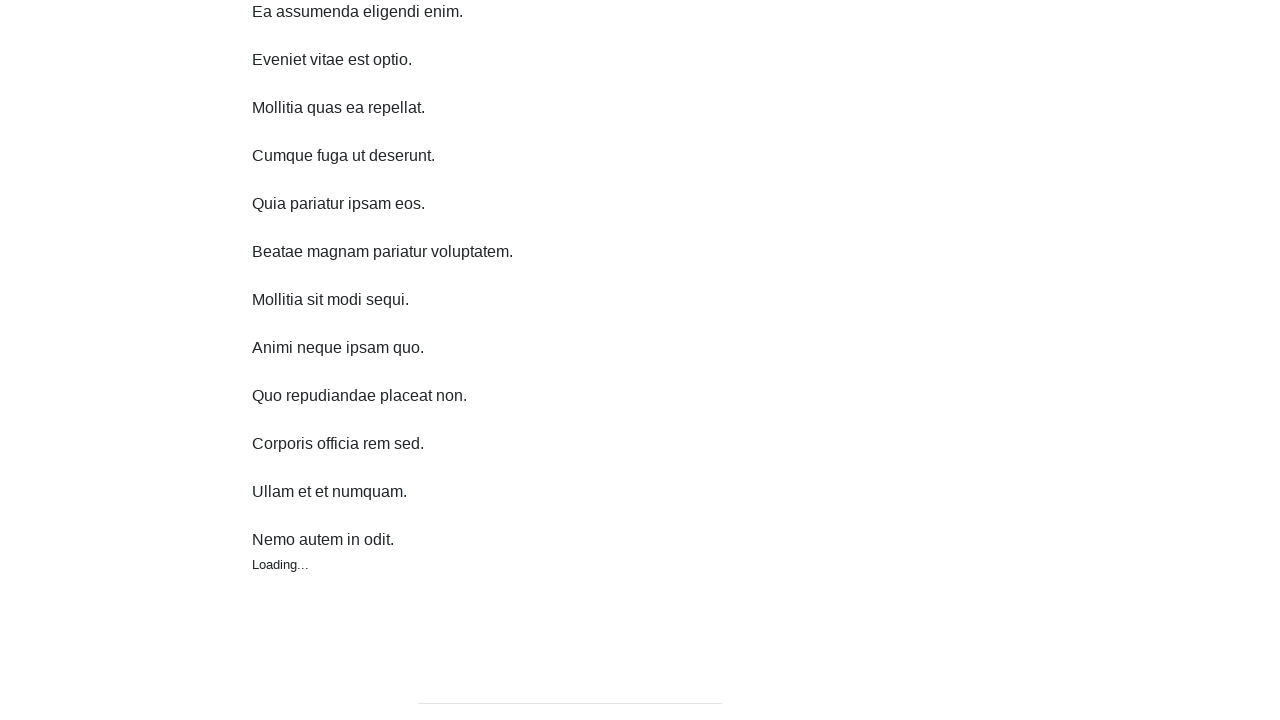

Waited 1 second before scrolling down
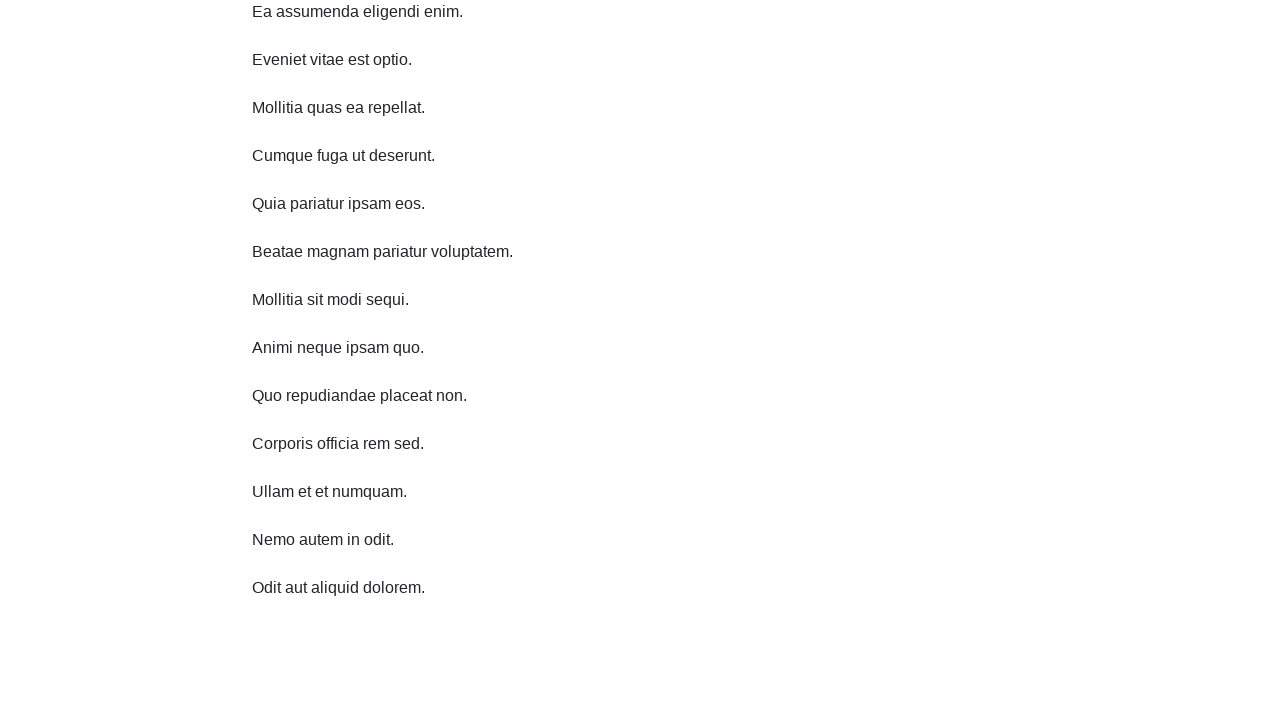

Scrolled down 750 pixels (iteration 5/10)
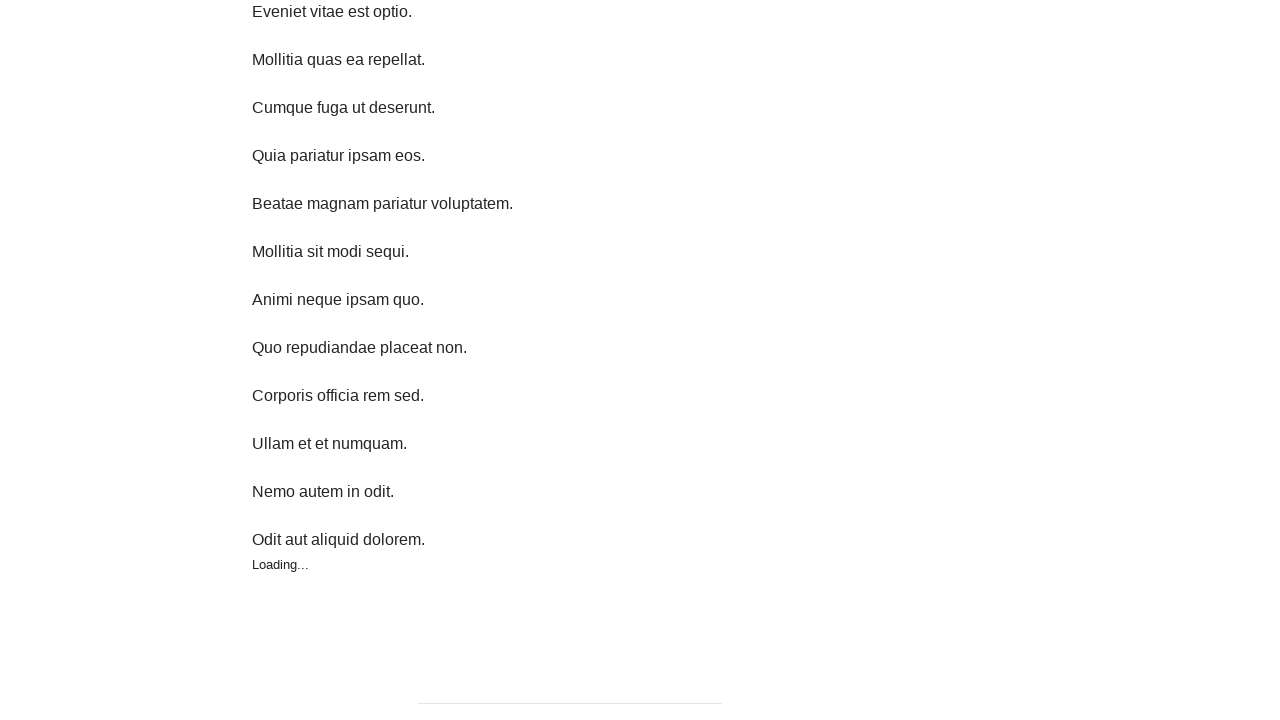

Waited 1 second before scrolling down
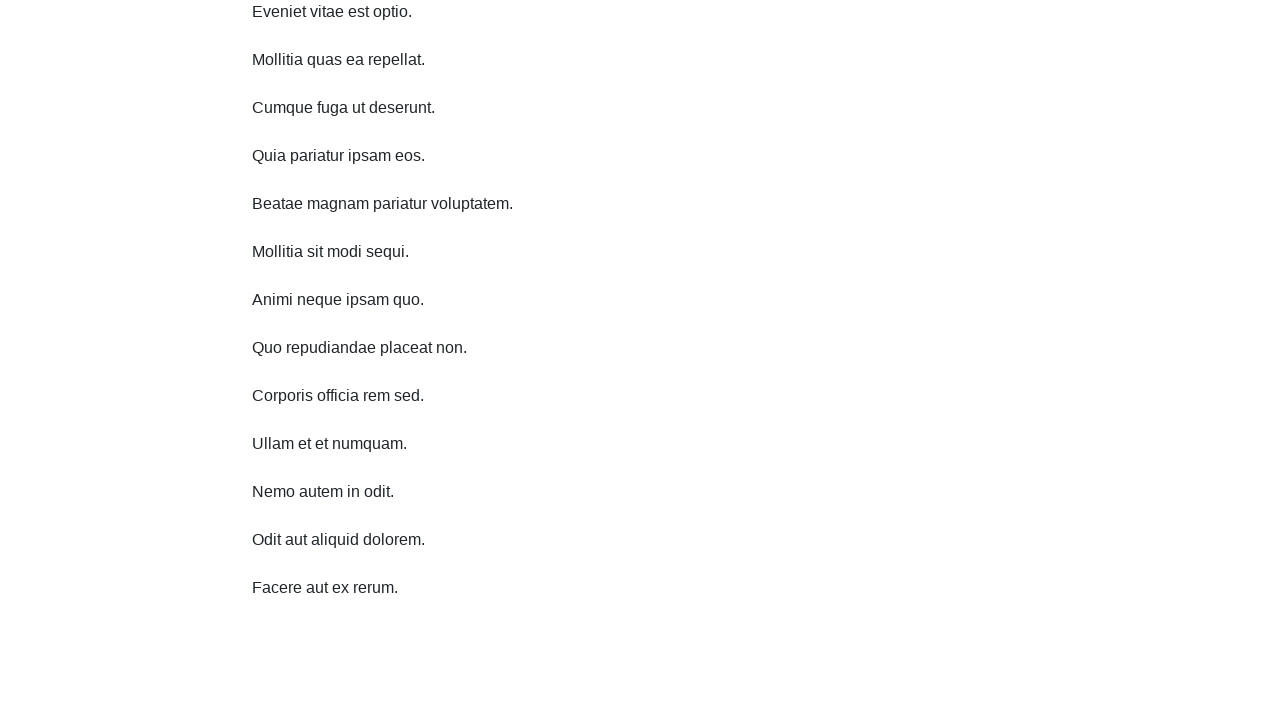

Scrolled down 750 pixels (iteration 6/10)
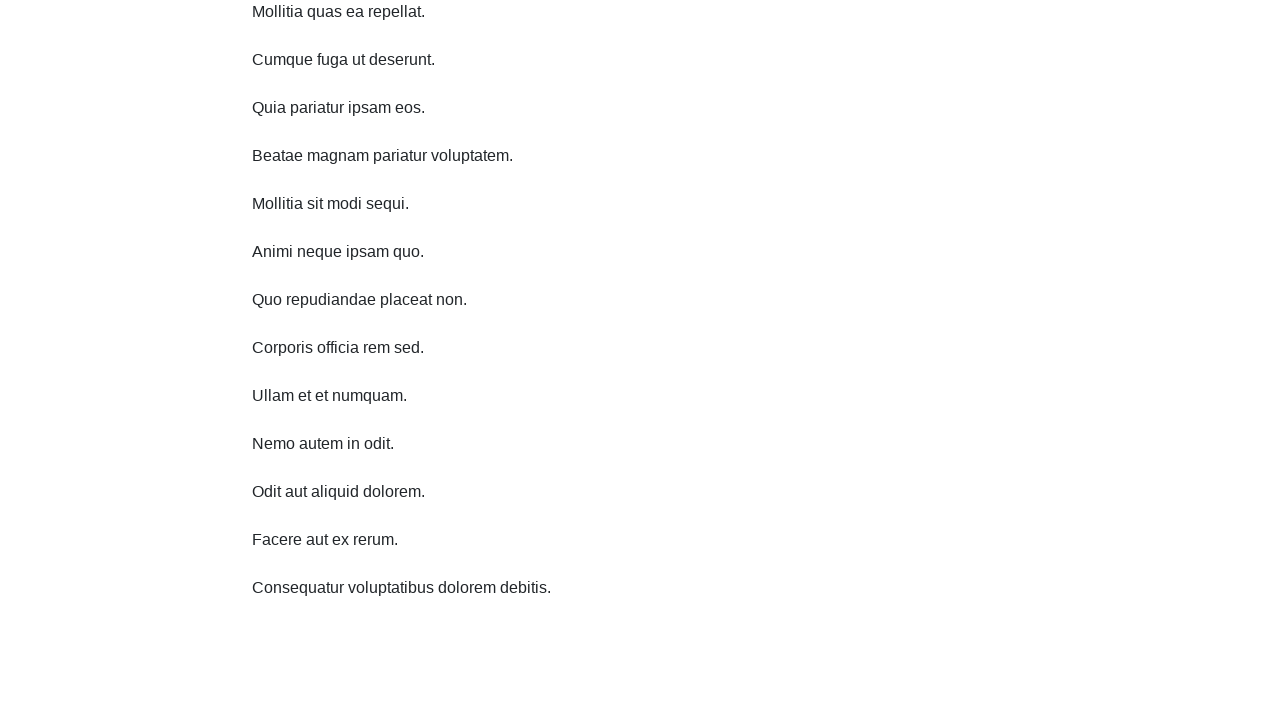

Waited 1 second before scrolling down
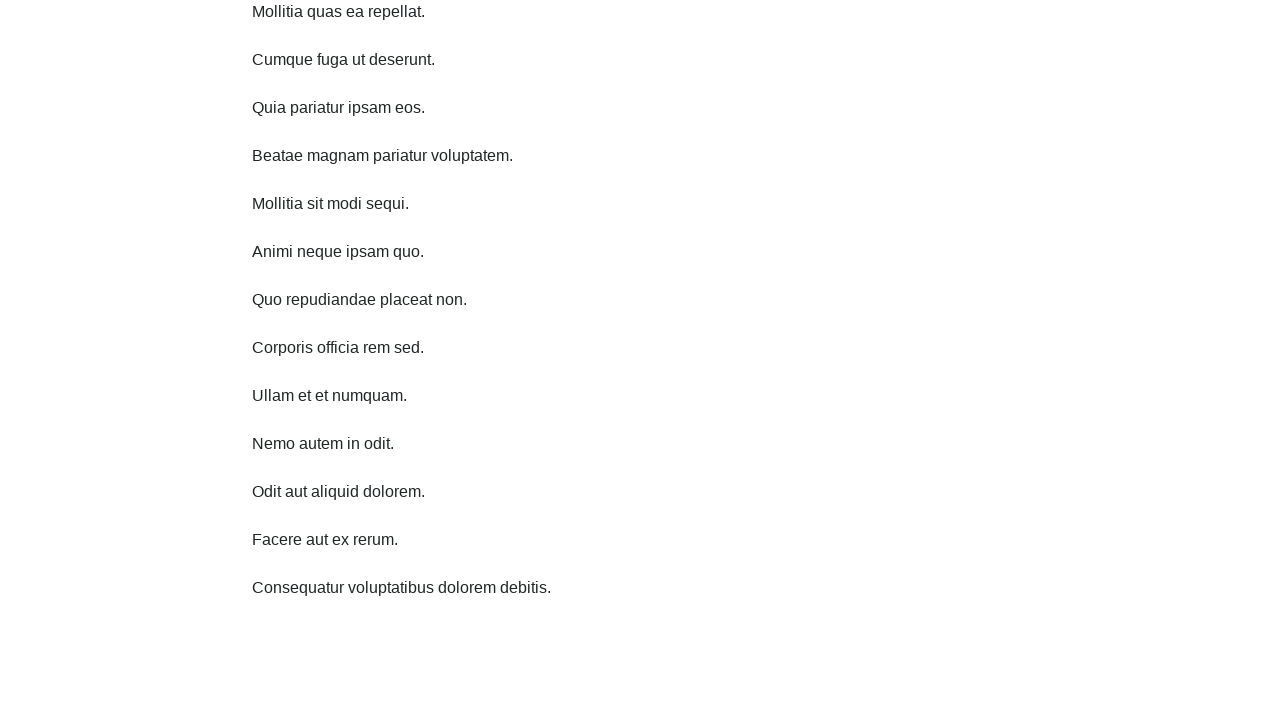

Scrolled down 750 pixels (iteration 7/10)
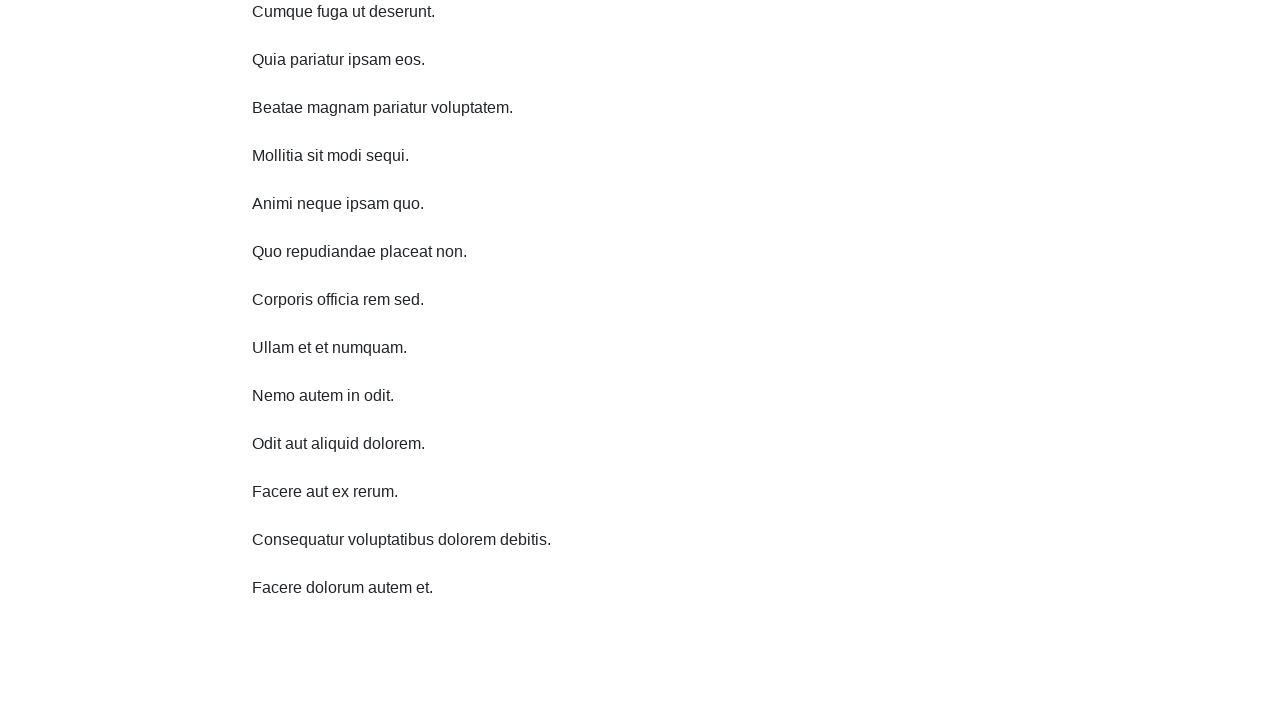

Waited 1 second before scrolling down
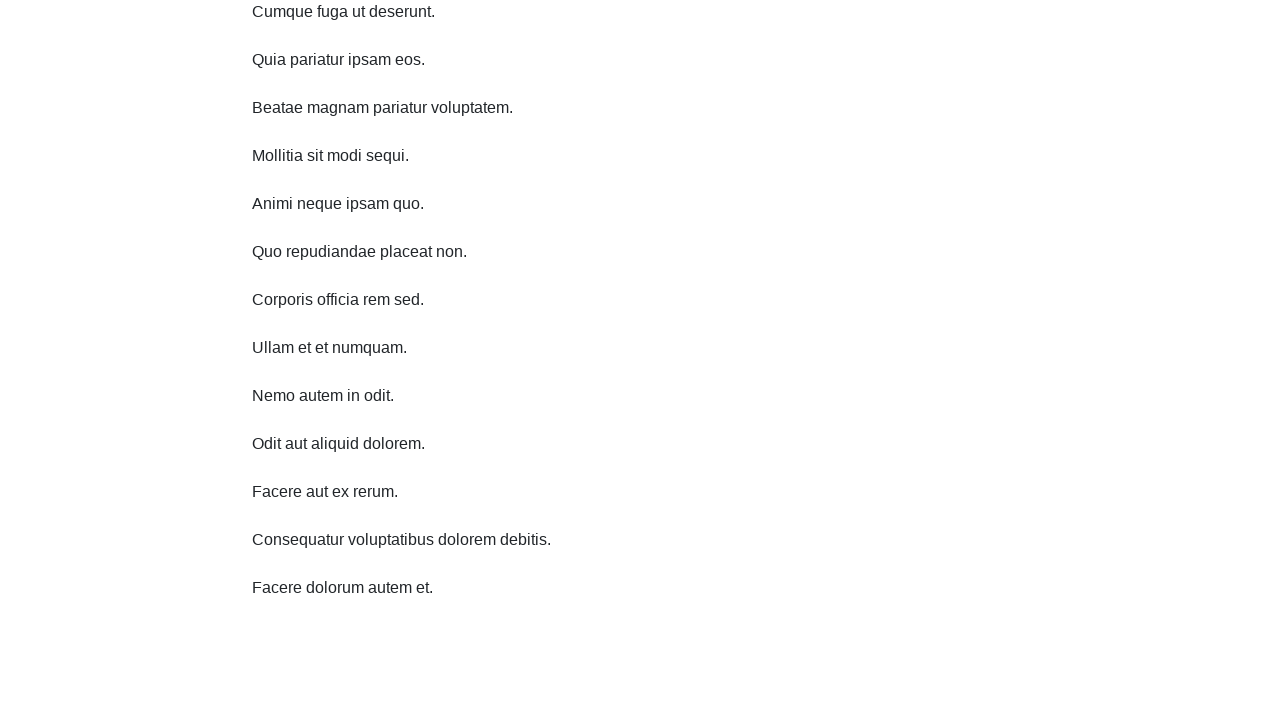

Scrolled down 750 pixels (iteration 8/10)
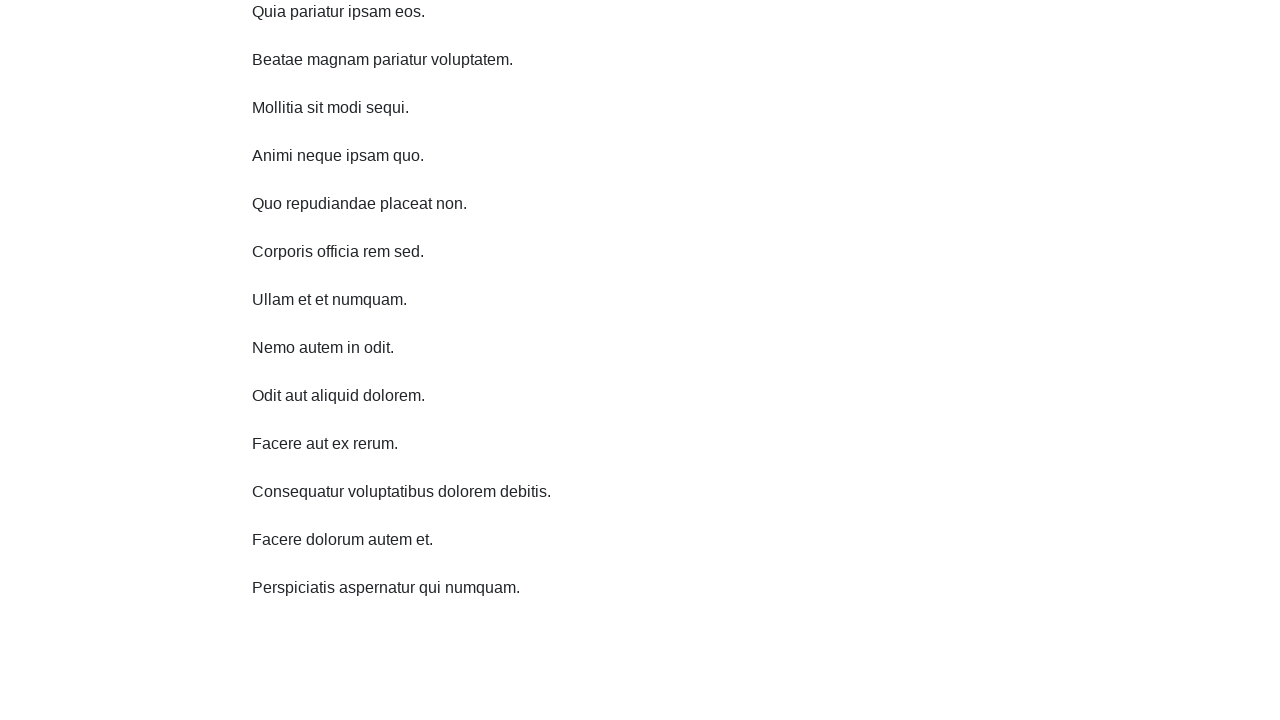

Waited 1 second before scrolling down
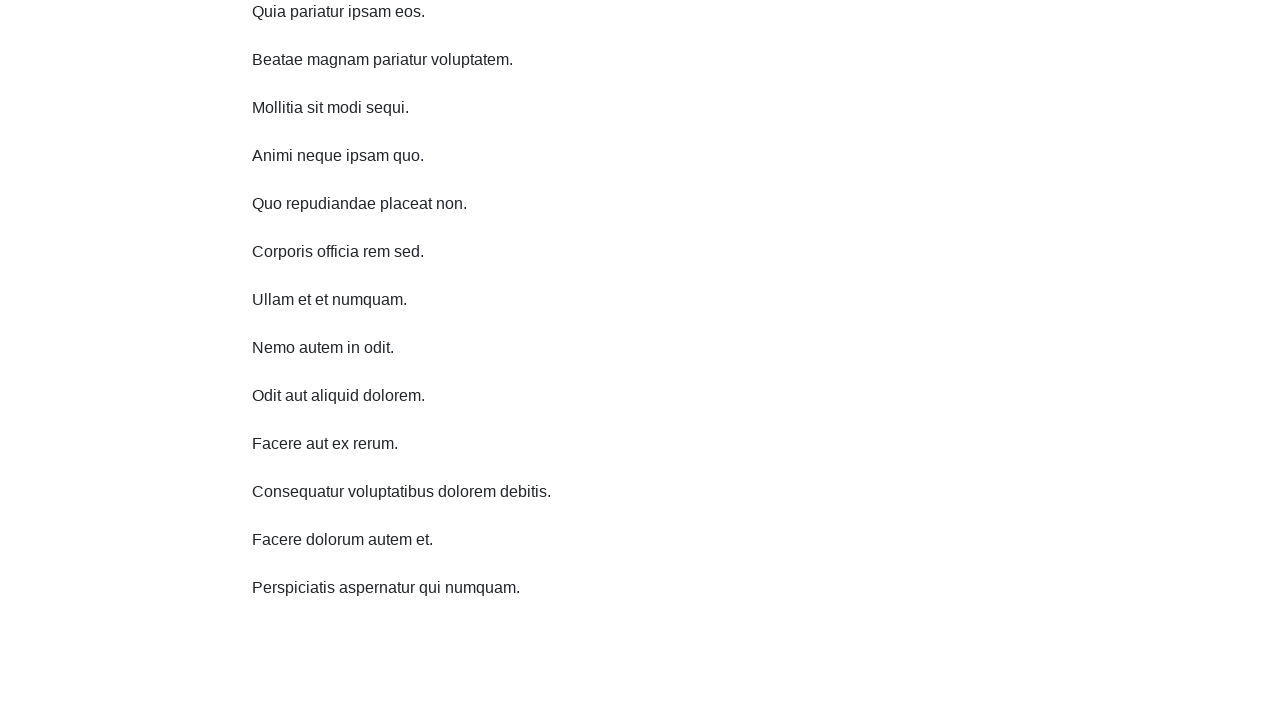

Scrolled down 750 pixels (iteration 9/10)
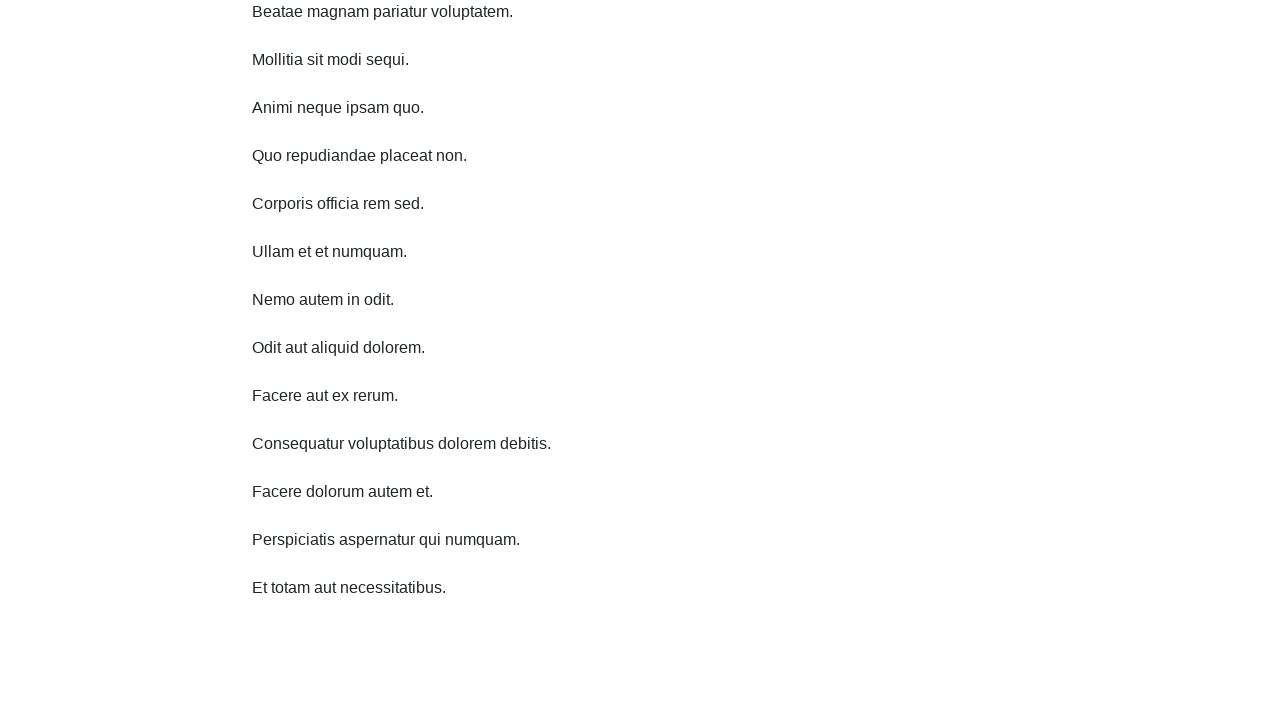

Waited 1 second before scrolling down
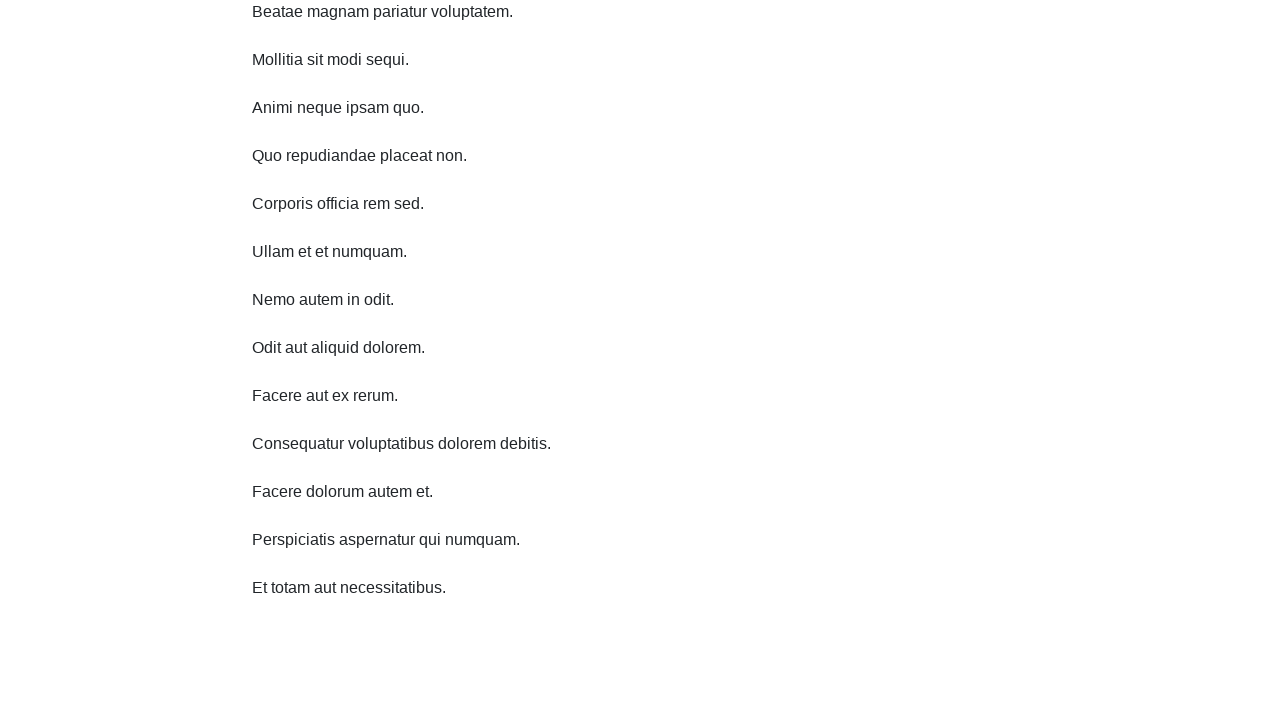

Scrolled down 750 pixels (iteration 10/10)
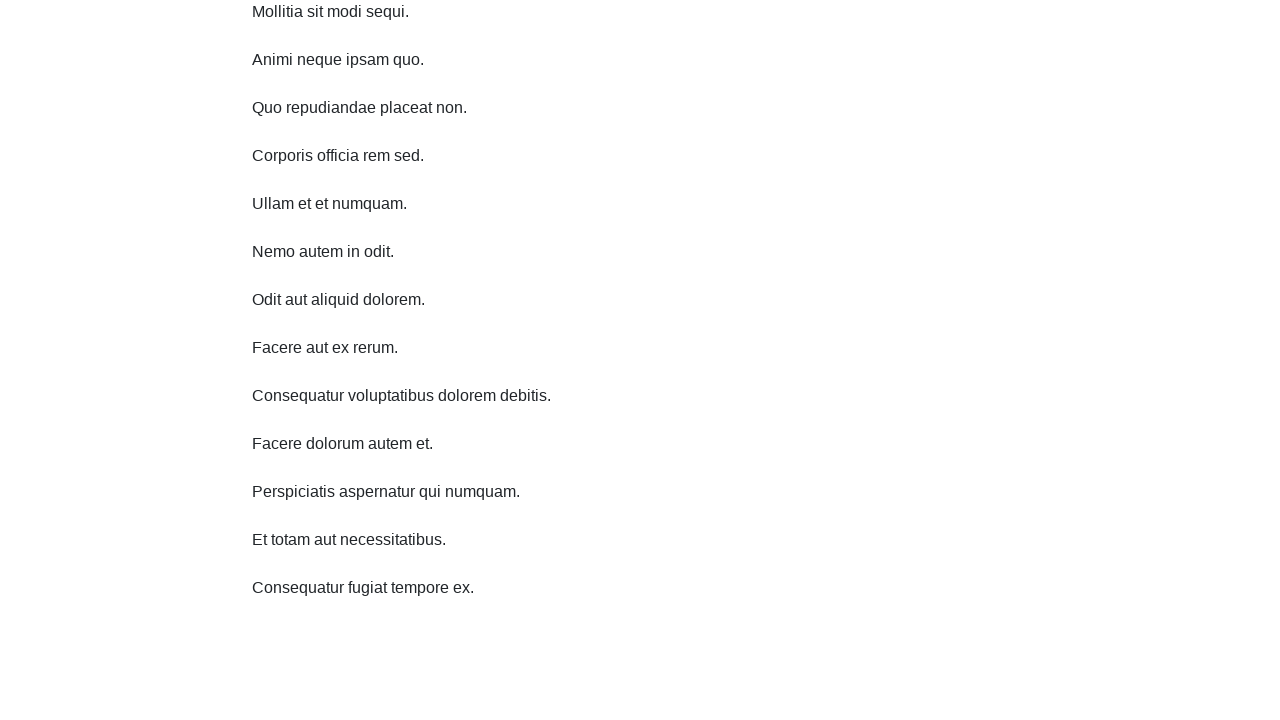

Waited 1 second before scrolling up
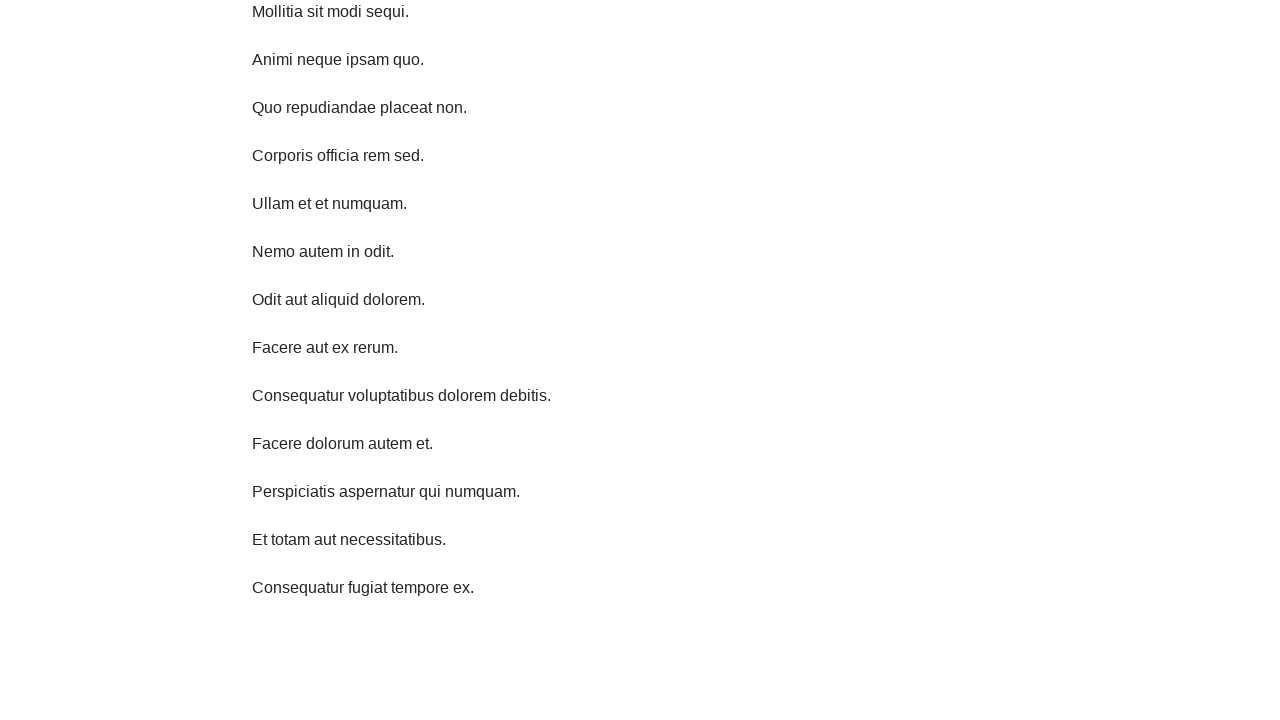

Scrolled up 750 pixels (iteration 1/10)
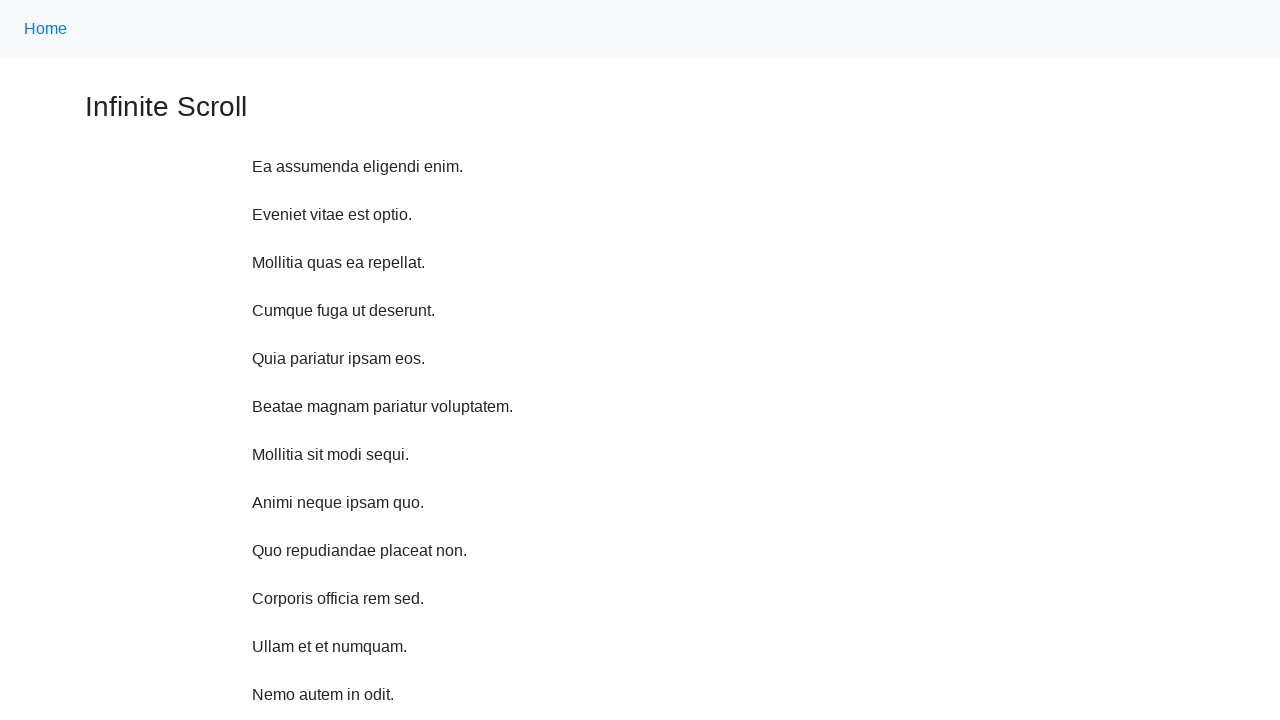

Waited 1 second before scrolling up
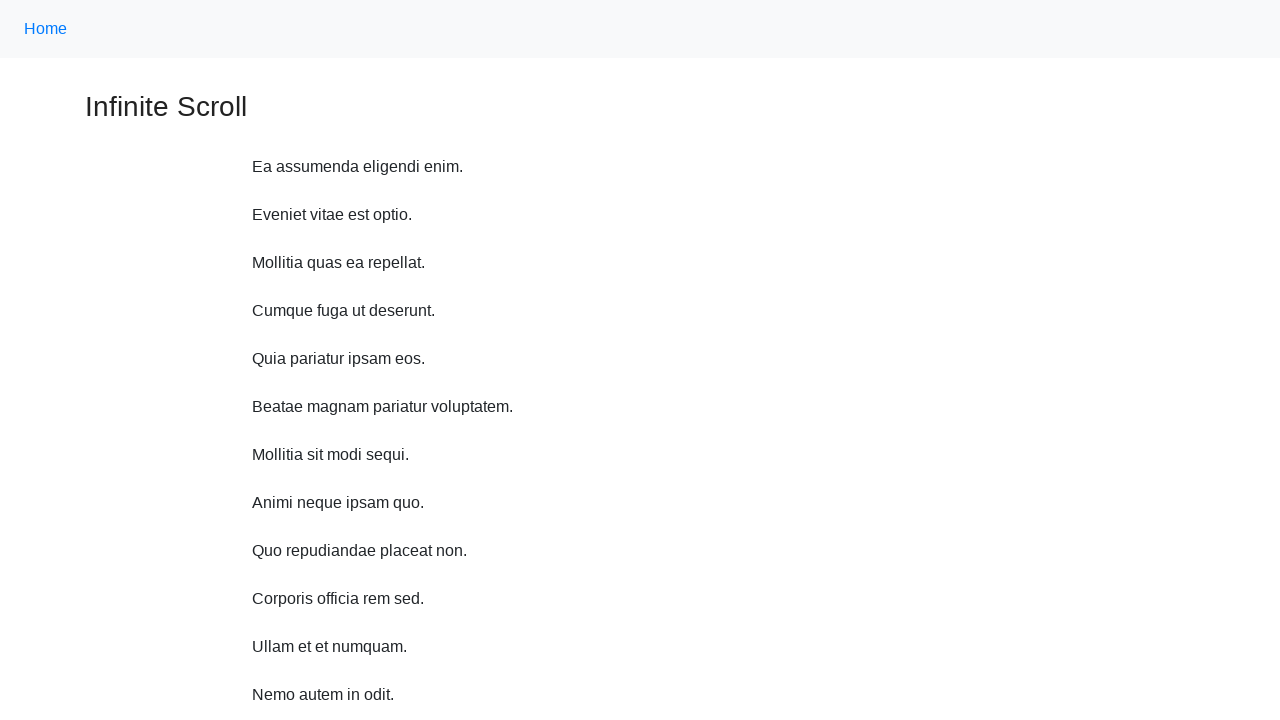

Scrolled up 750 pixels (iteration 2/10)
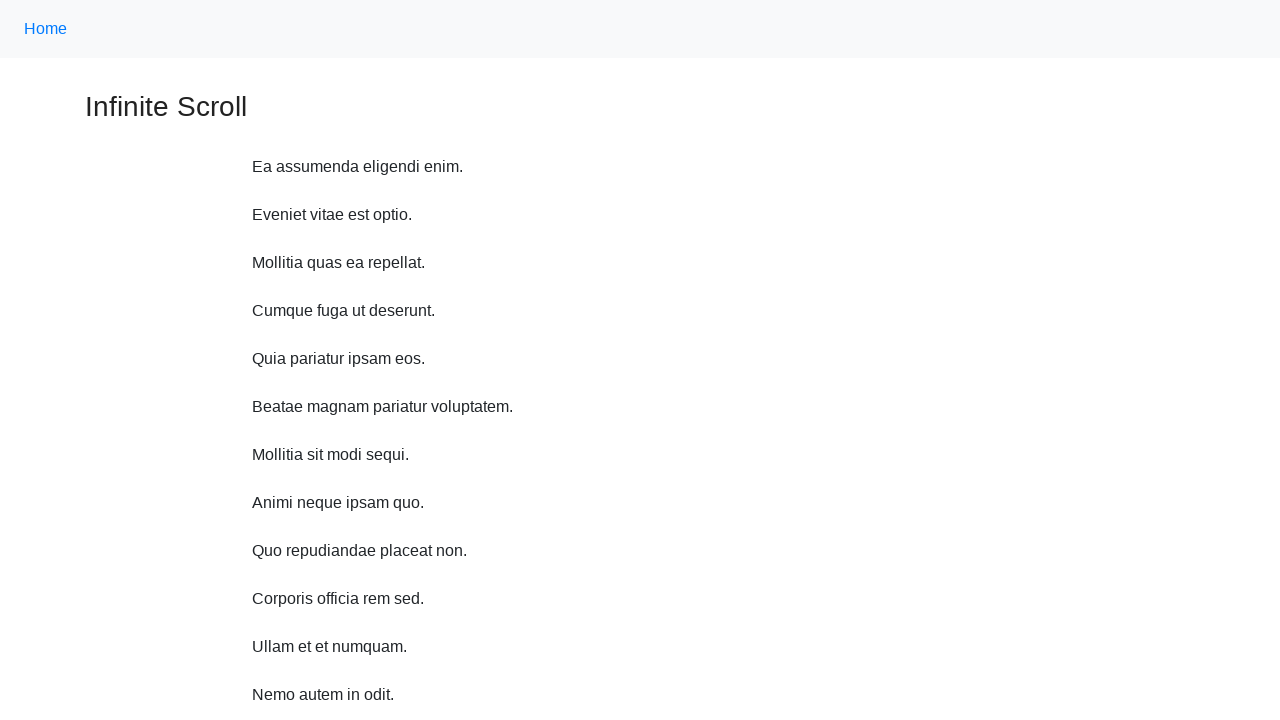

Waited 1 second before scrolling up
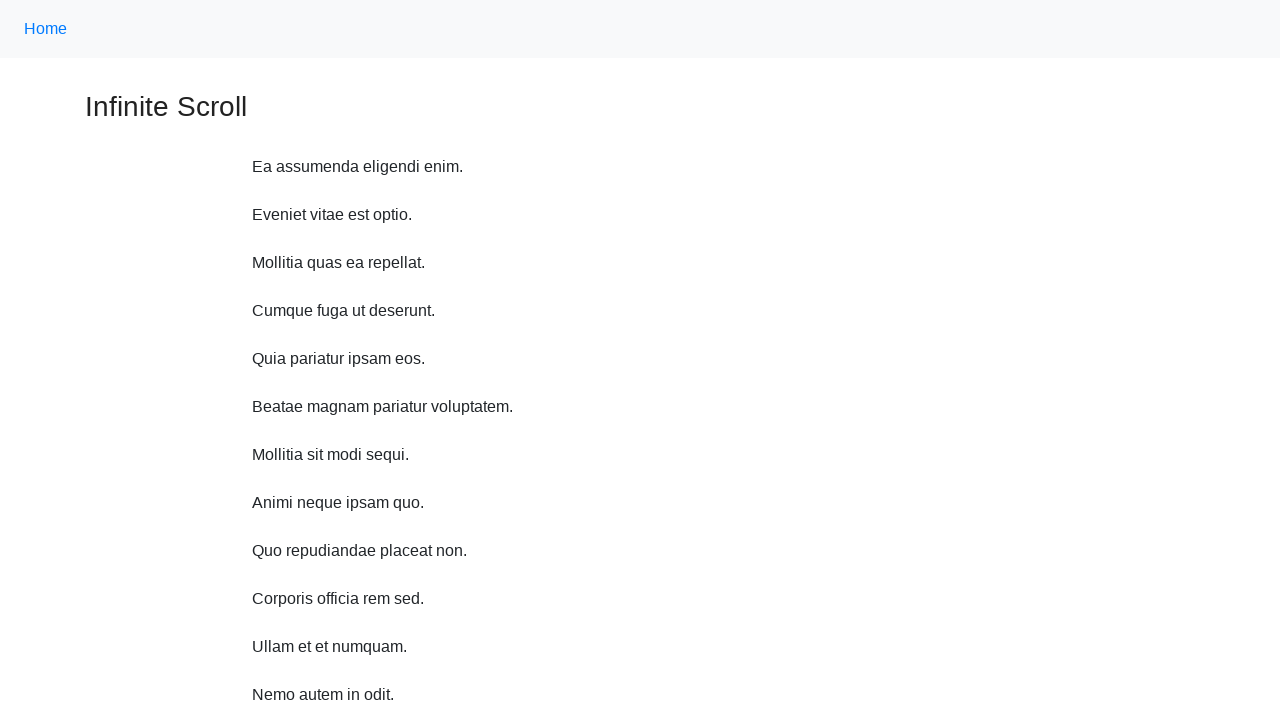

Scrolled up 750 pixels (iteration 3/10)
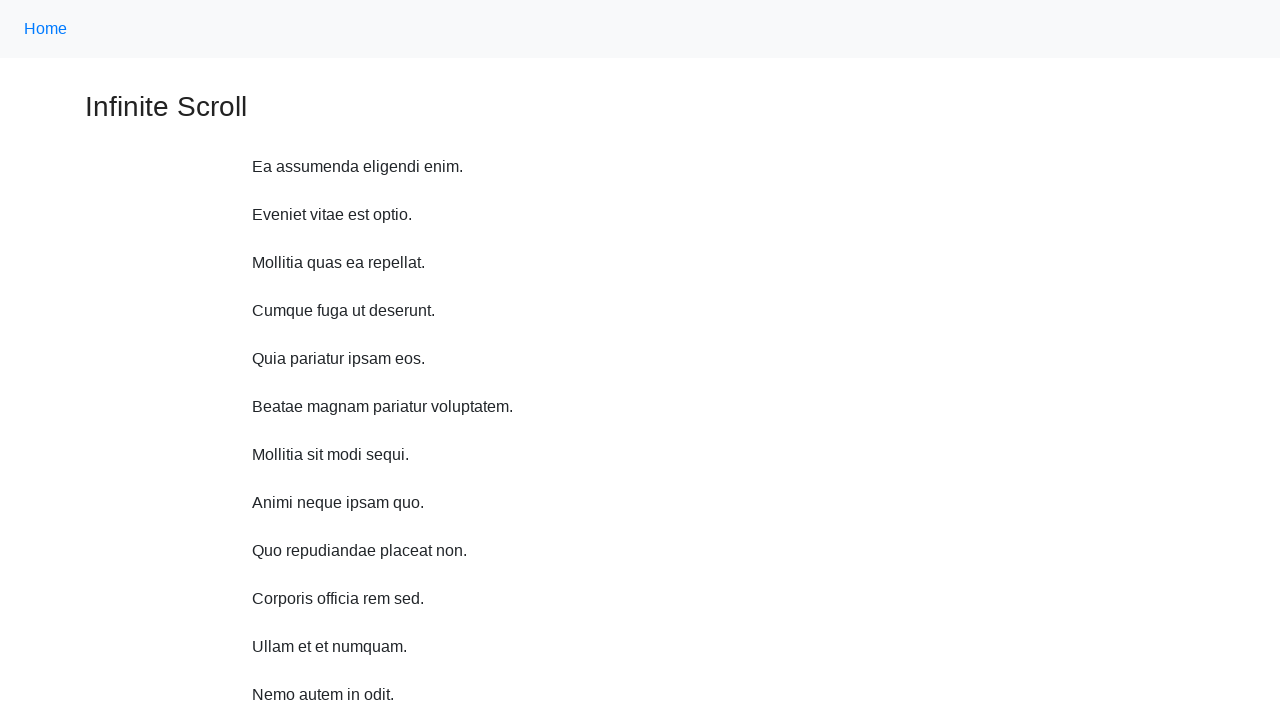

Waited 1 second before scrolling up
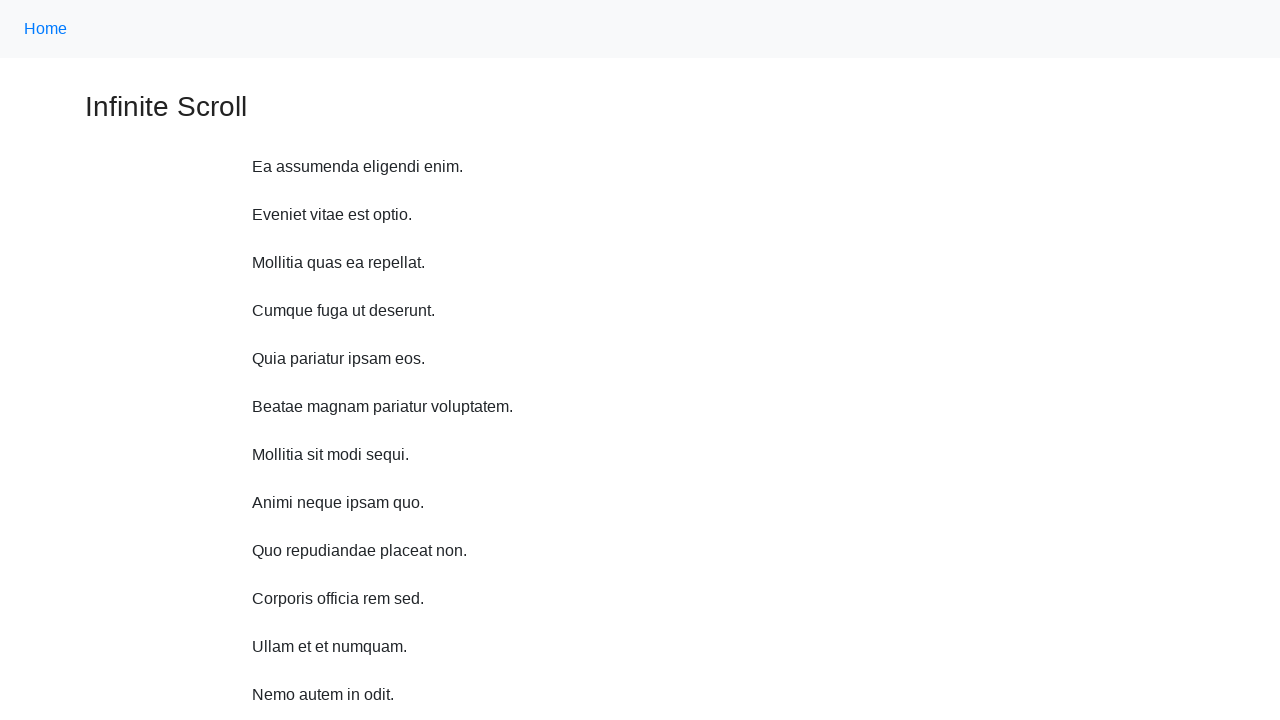

Scrolled up 750 pixels (iteration 4/10)
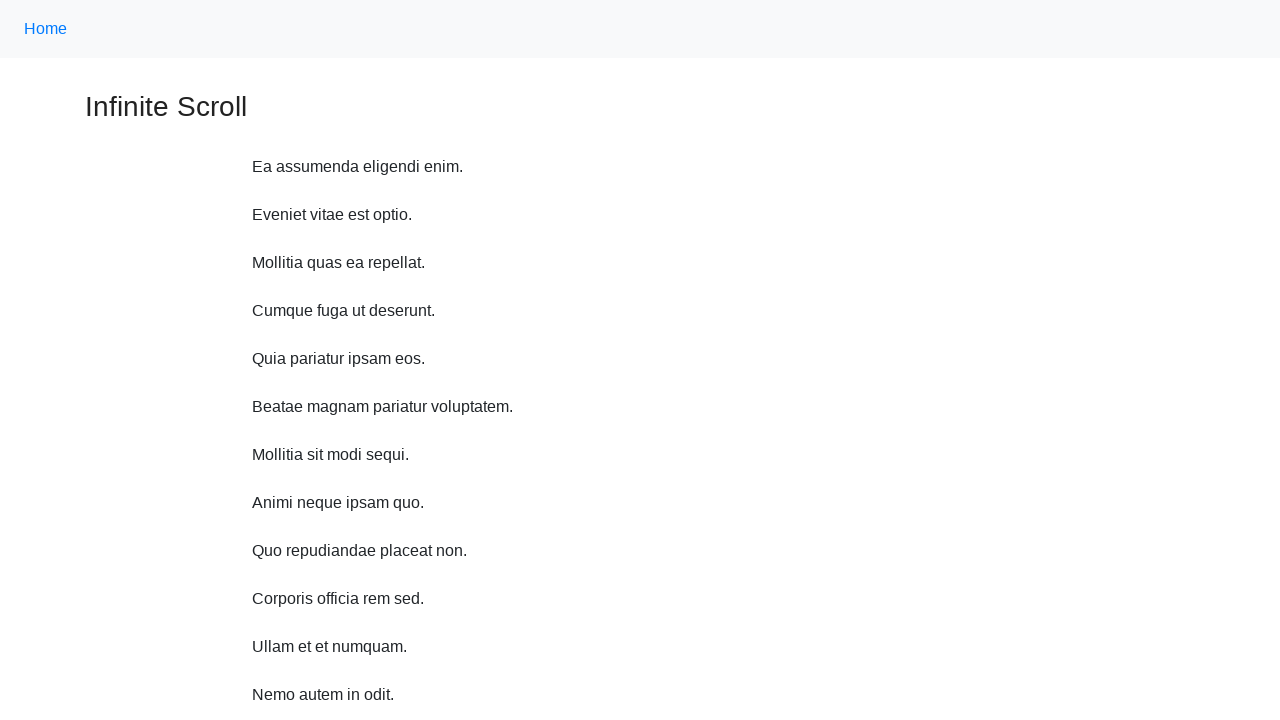

Waited 1 second before scrolling up
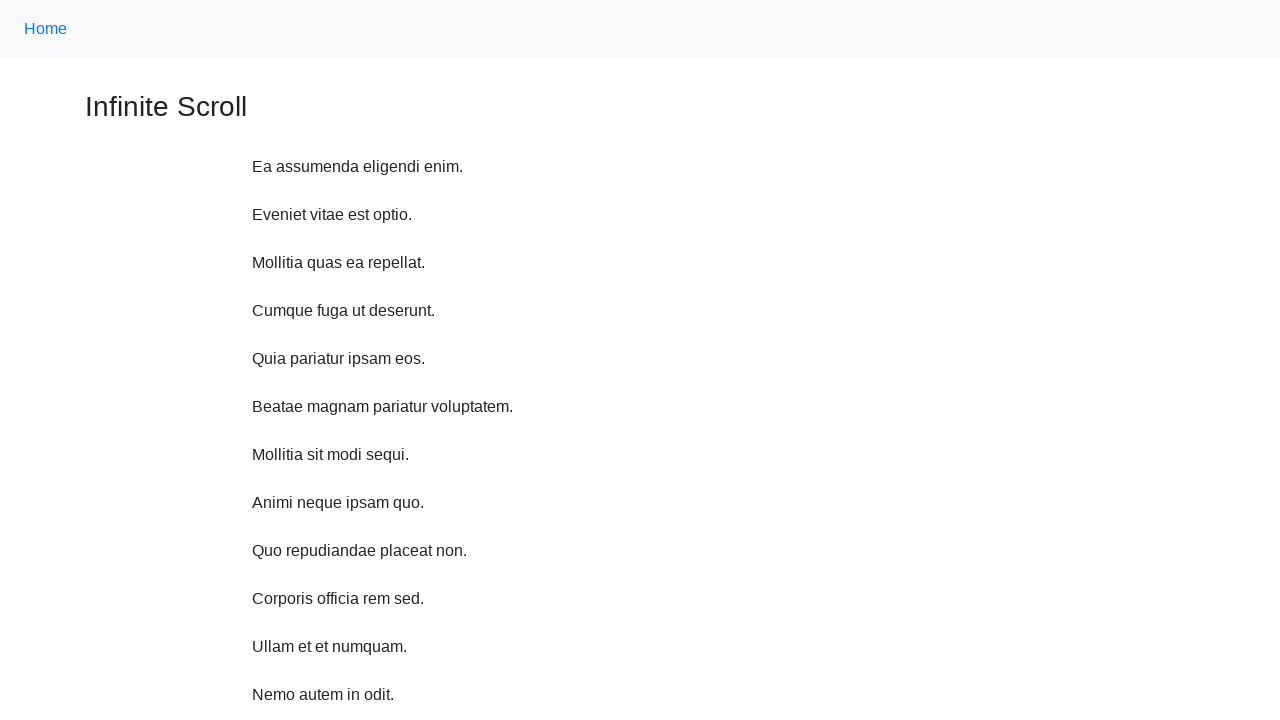

Scrolled up 750 pixels (iteration 5/10)
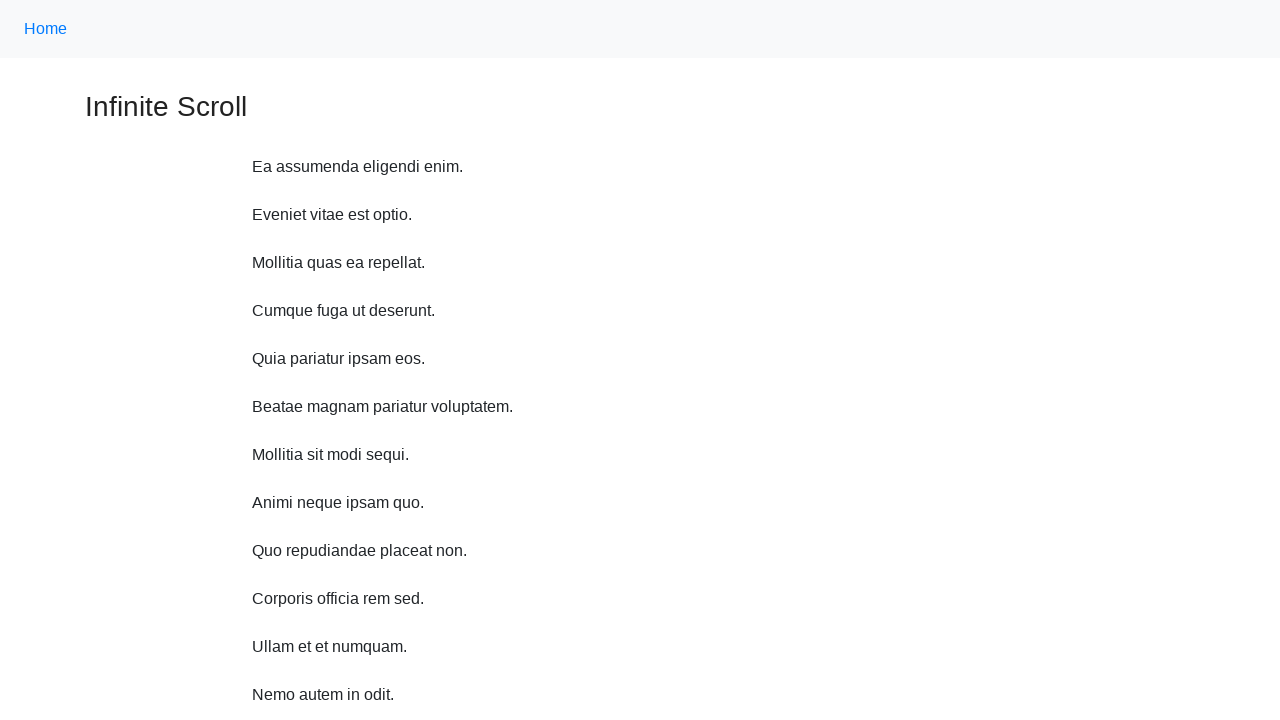

Waited 1 second before scrolling up
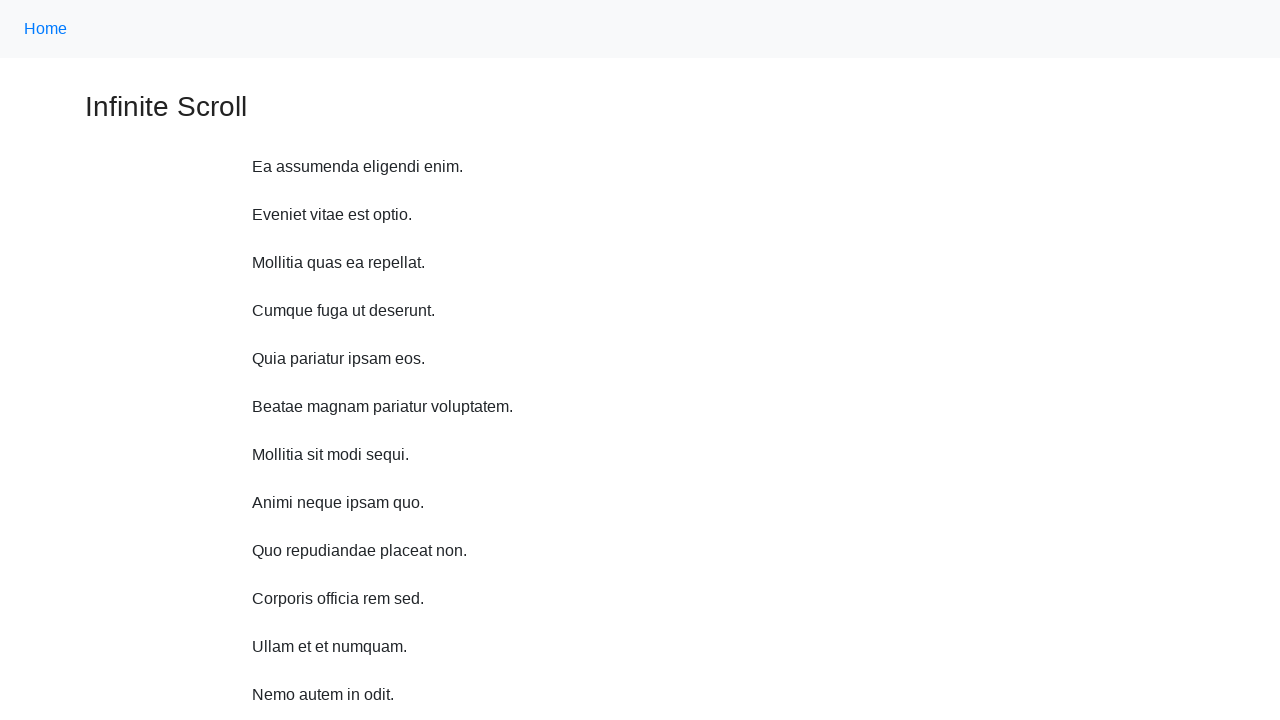

Scrolled up 750 pixels (iteration 6/10)
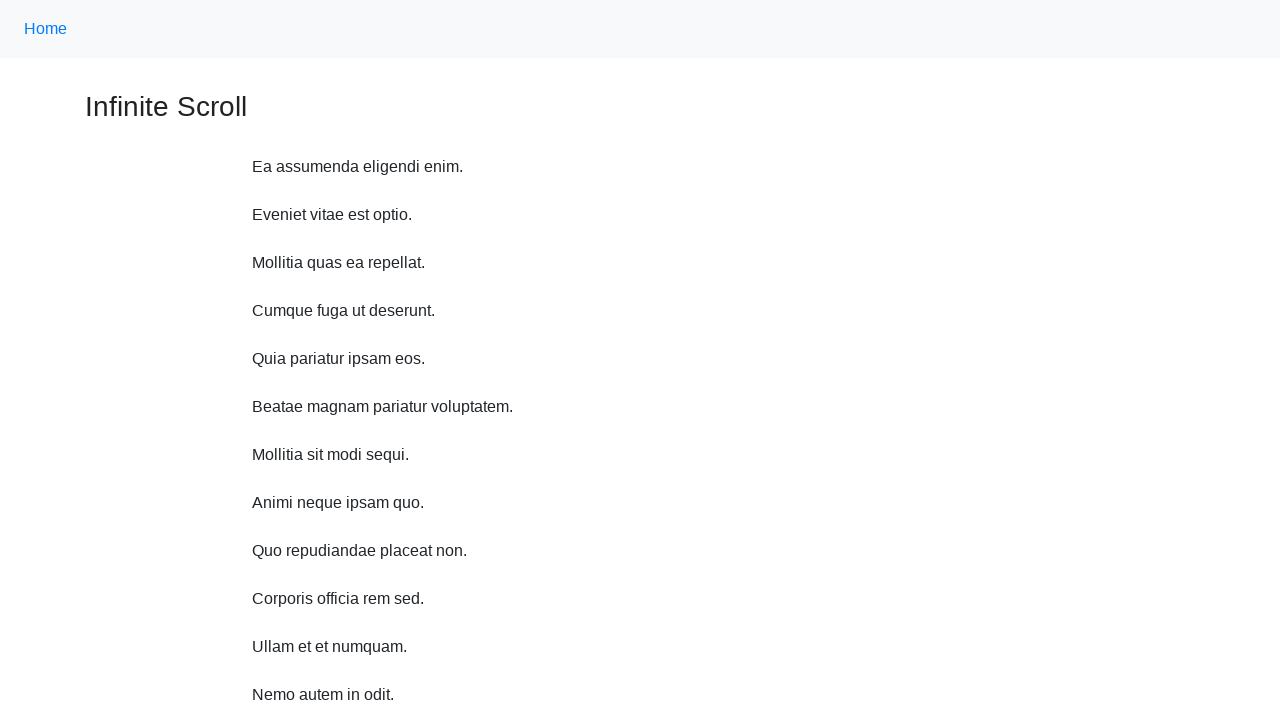

Waited 1 second before scrolling up
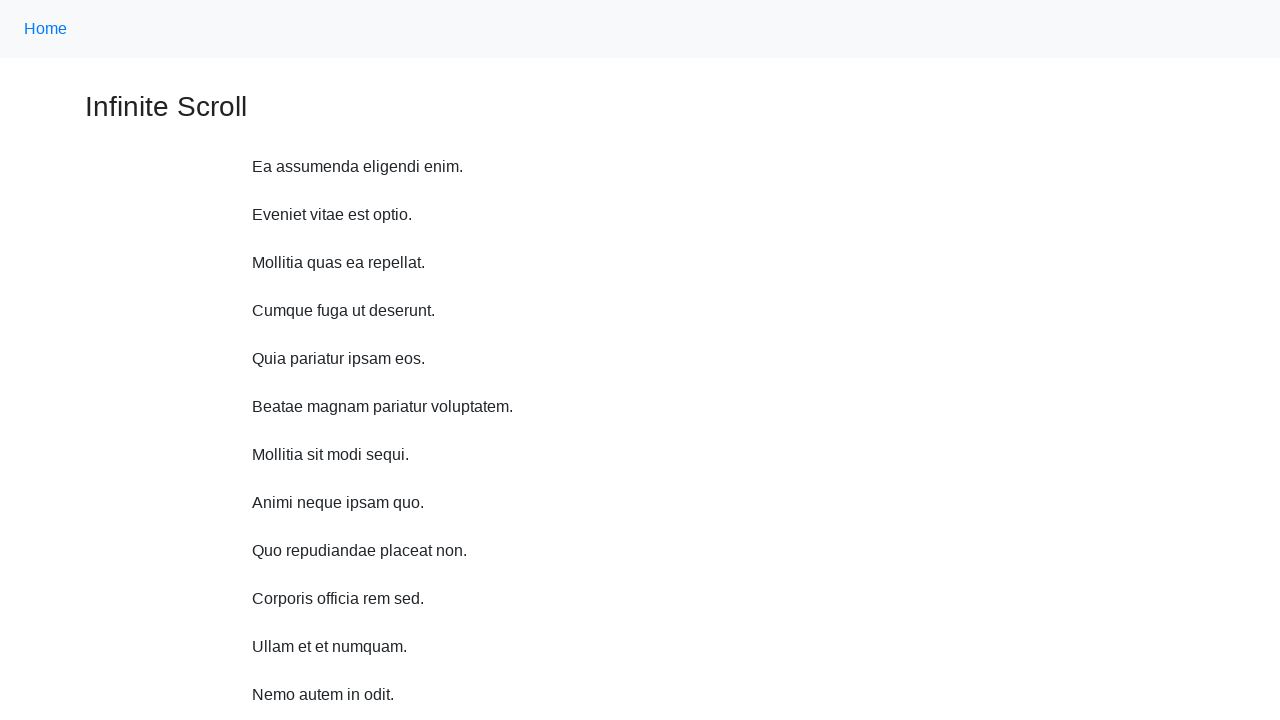

Scrolled up 750 pixels (iteration 7/10)
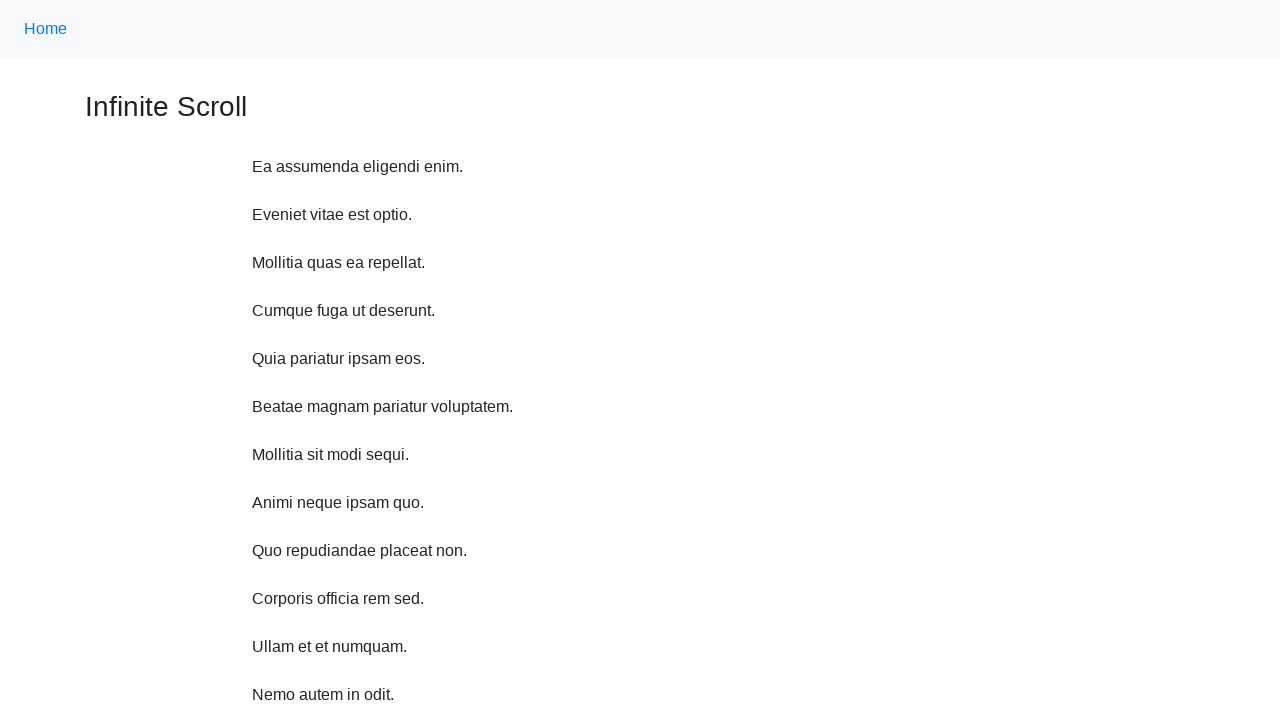

Waited 1 second before scrolling up
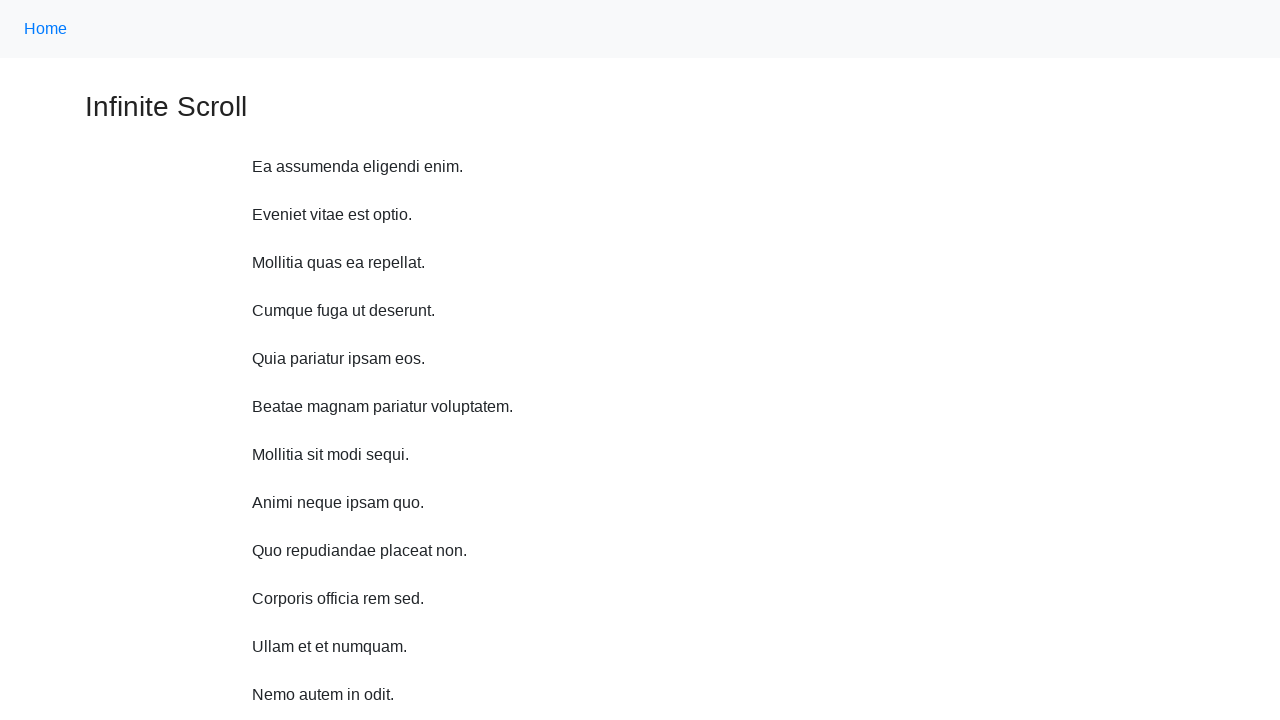

Scrolled up 750 pixels (iteration 8/10)
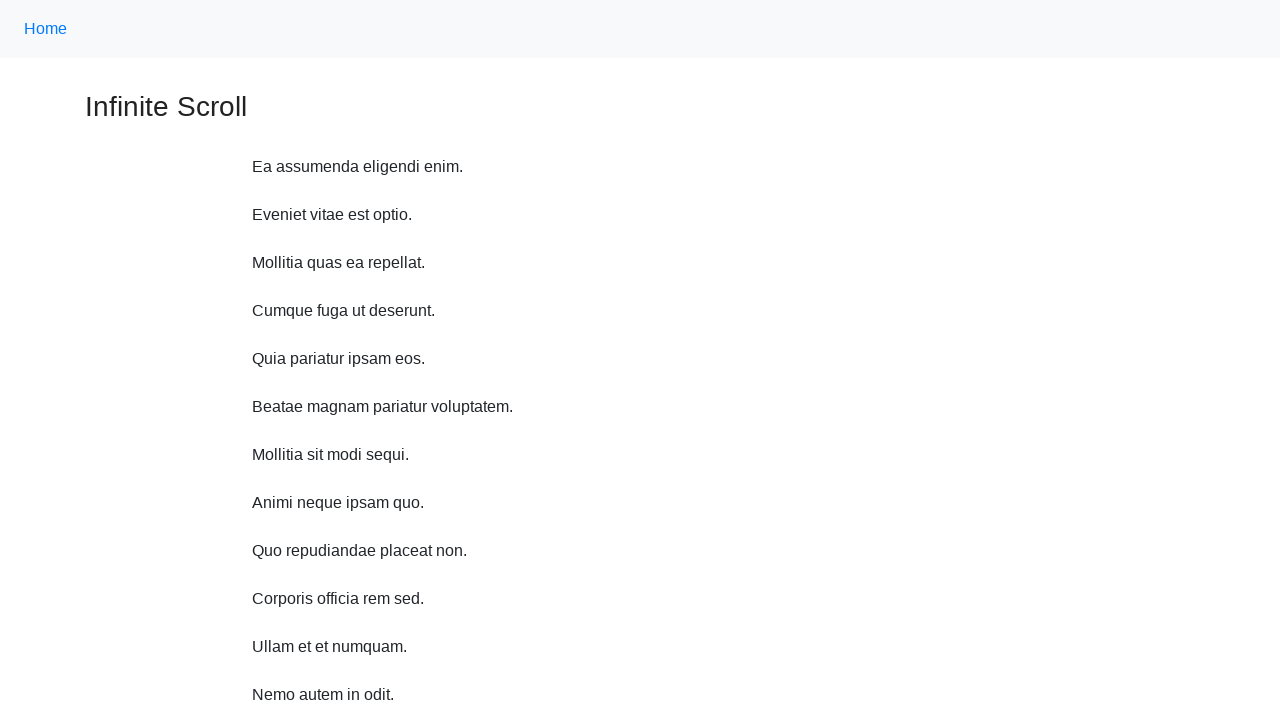

Waited 1 second before scrolling up
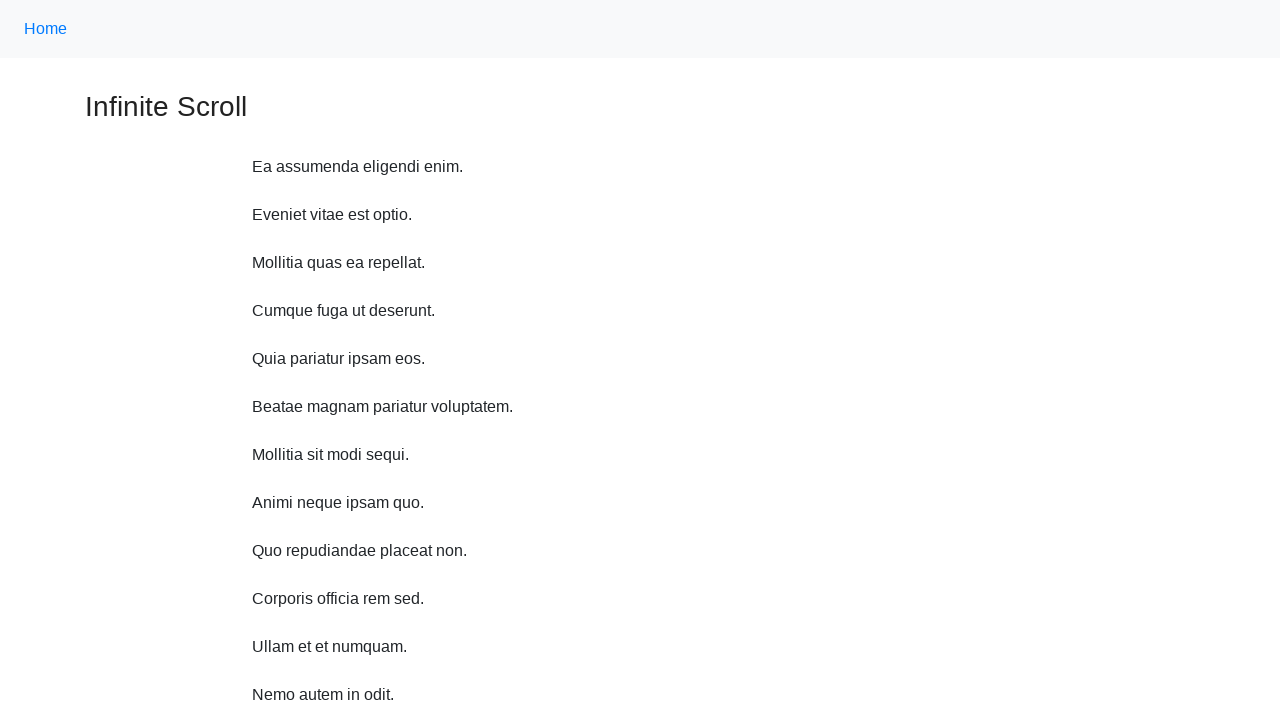

Scrolled up 750 pixels (iteration 9/10)
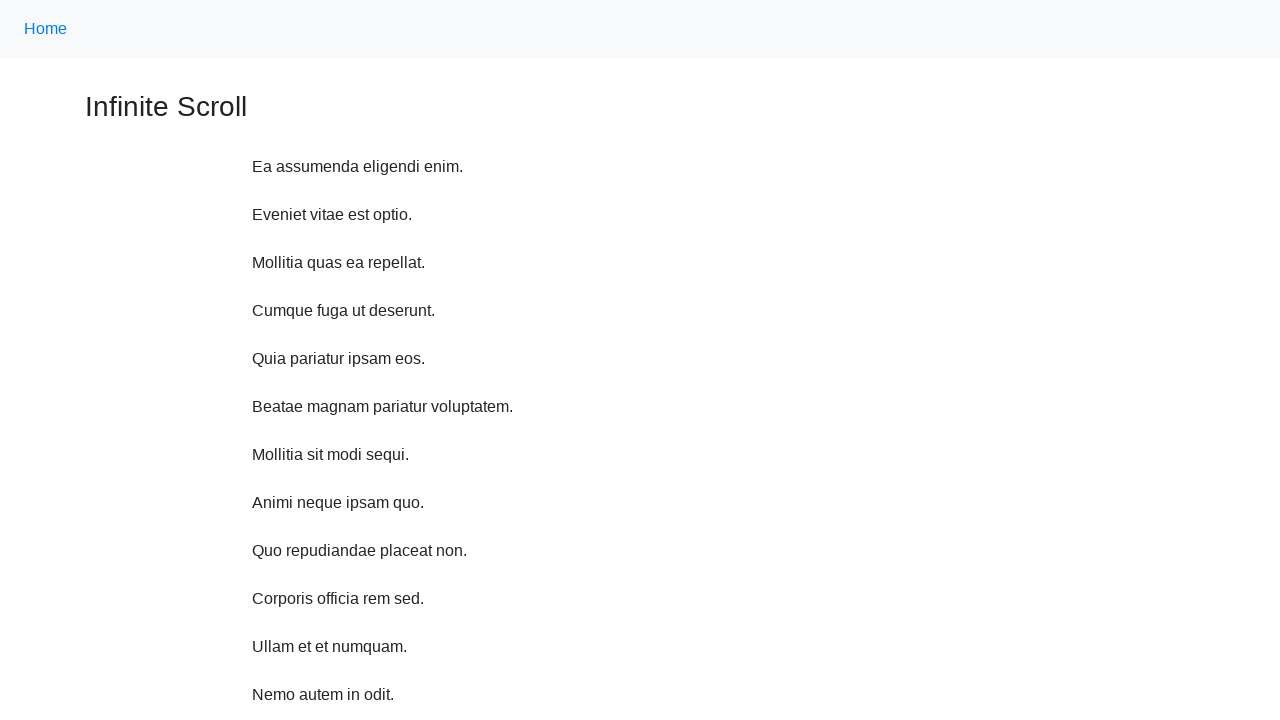

Waited 1 second before scrolling up
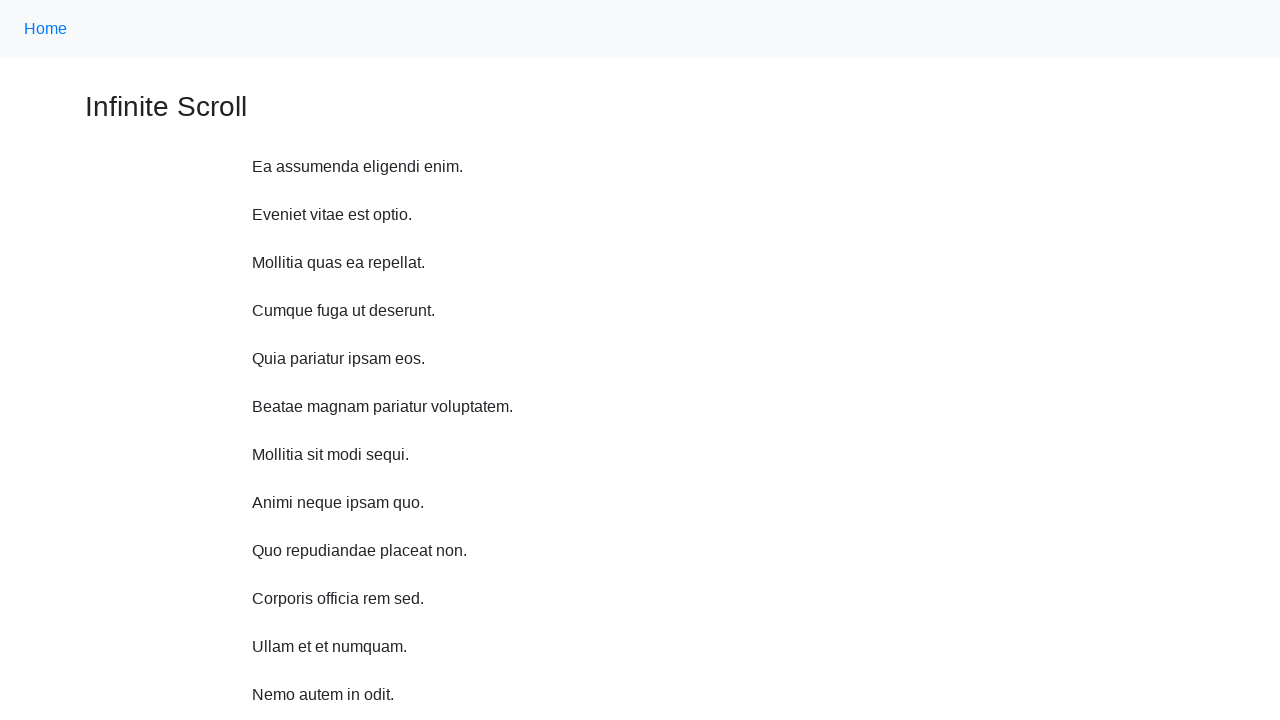

Scrolled up 750 pixels (iteration 10/10)
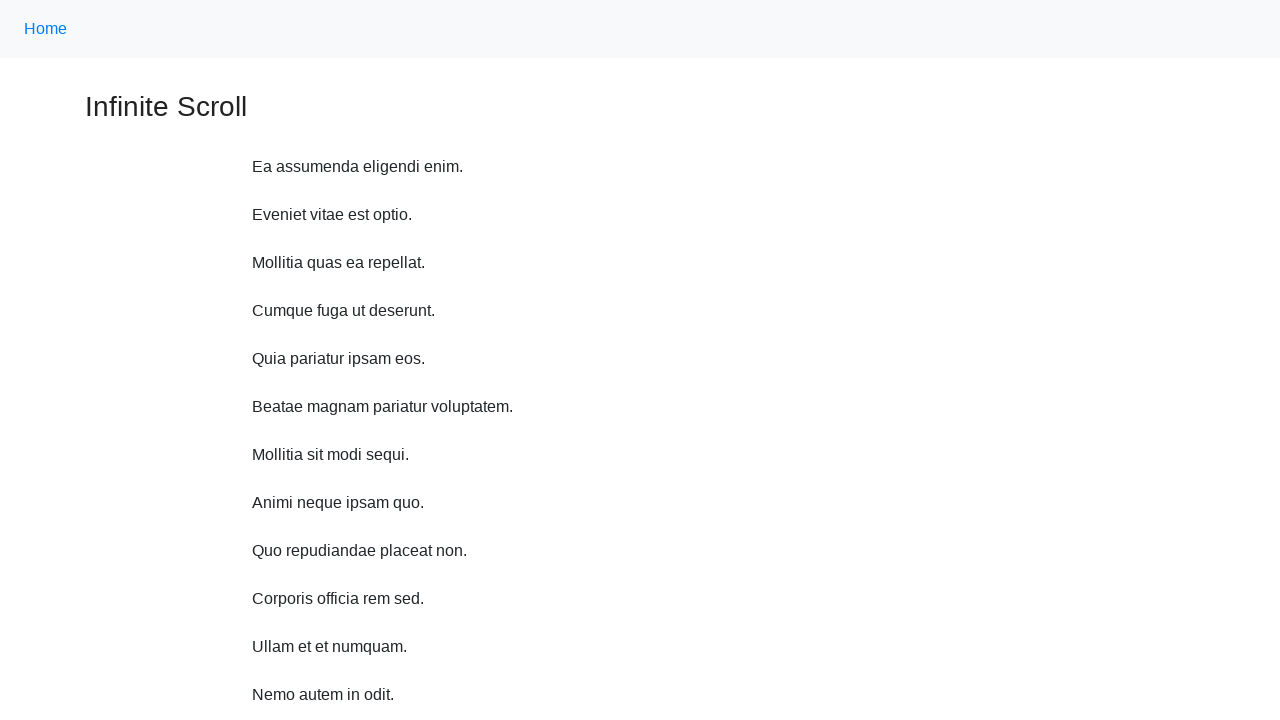

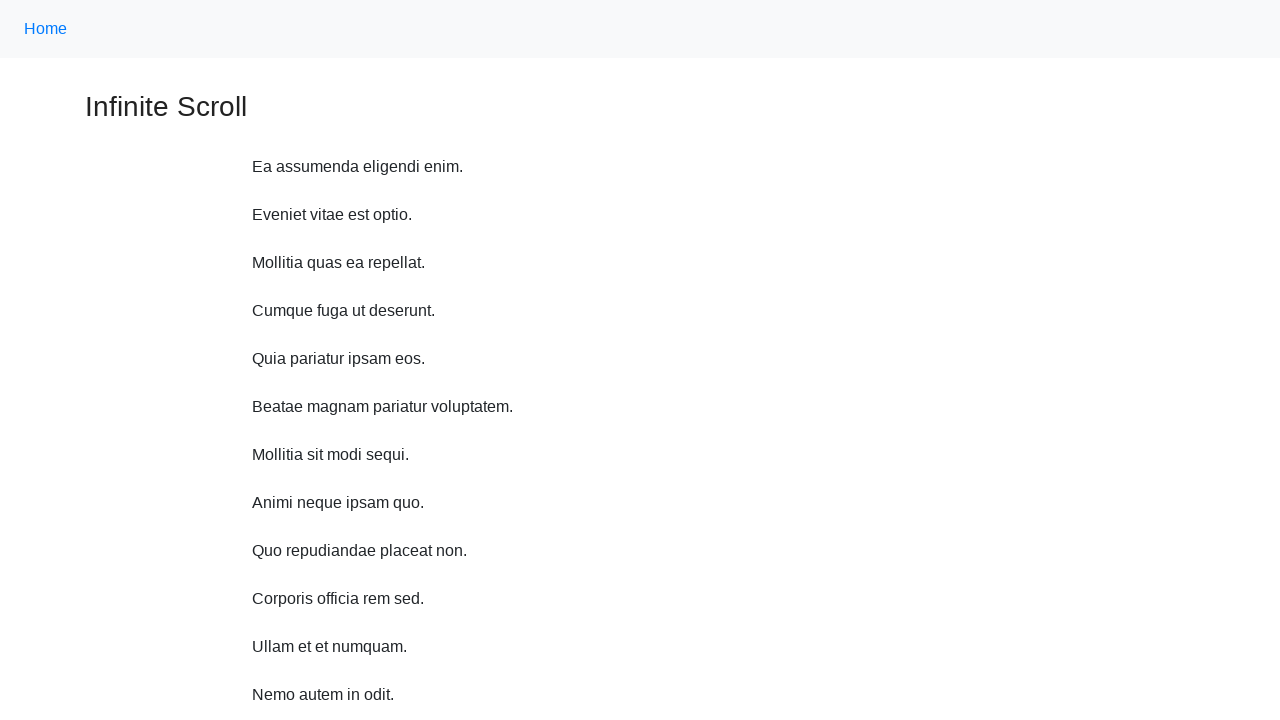